Tests JavaScript-based scrolling functionality on an infinite scroll page by scrolling down 750 pixels 10 times, then scrolling back up 750 pixels 10 times.

Starting URL: https://practice.cydeo.com/infinite_scroll

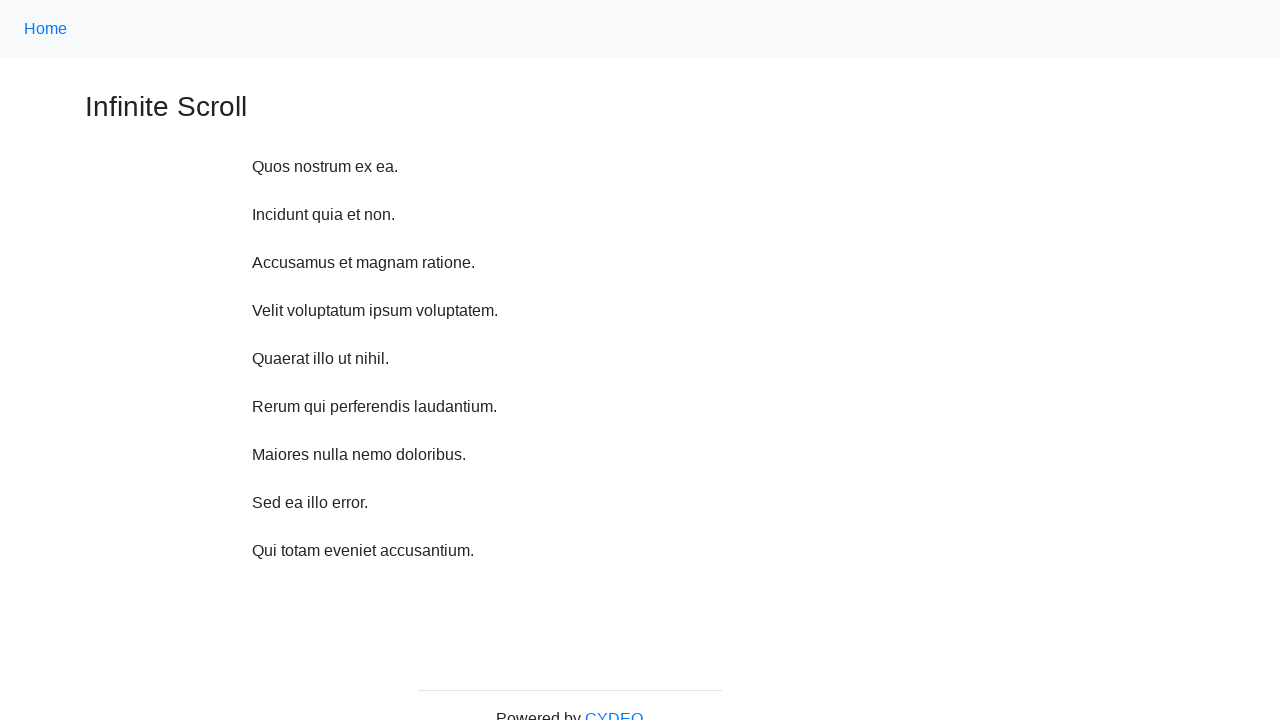

Scrolled down 750 pixels using JavaScript
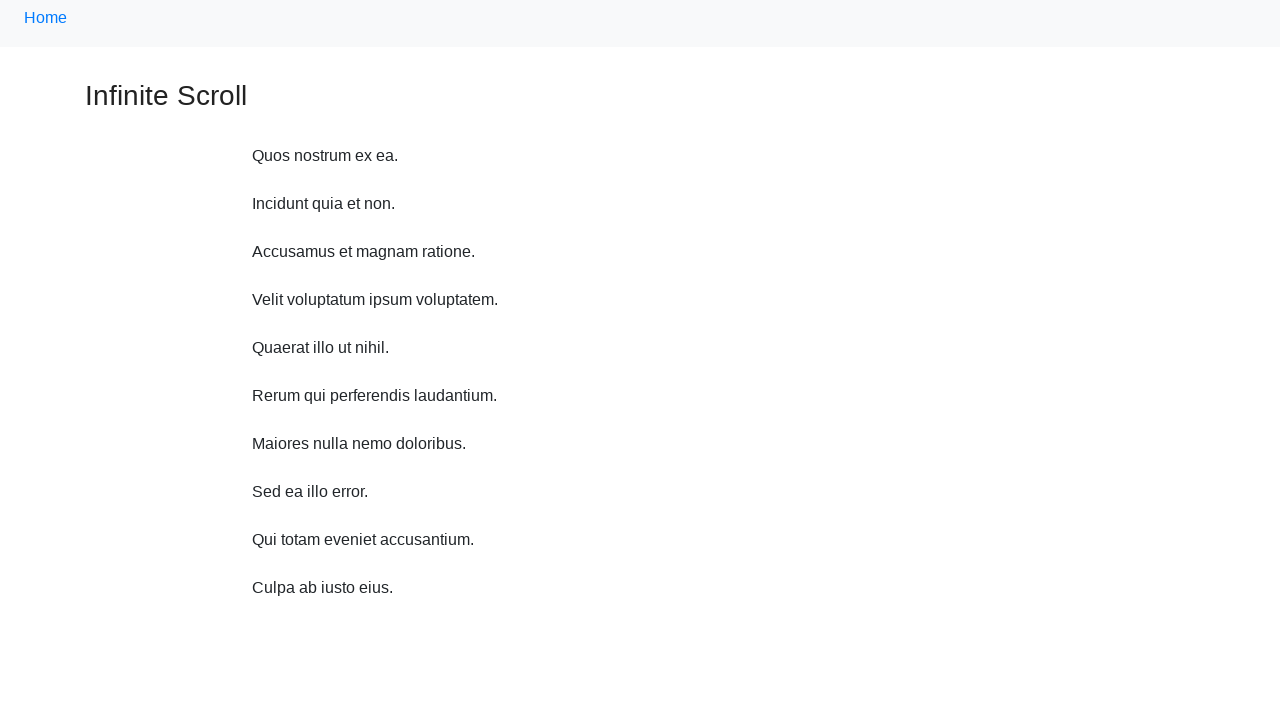

Waited 1 second before next scroll
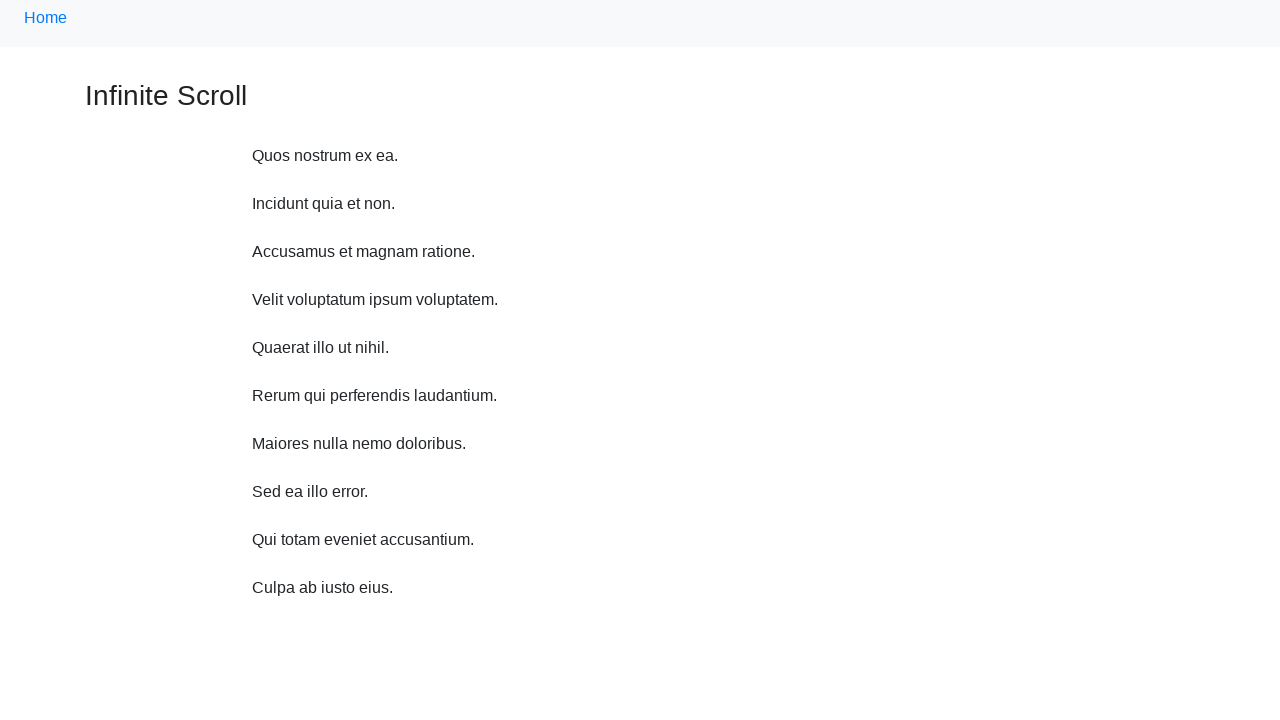

Scrolled down 750 pixels using JavaScript
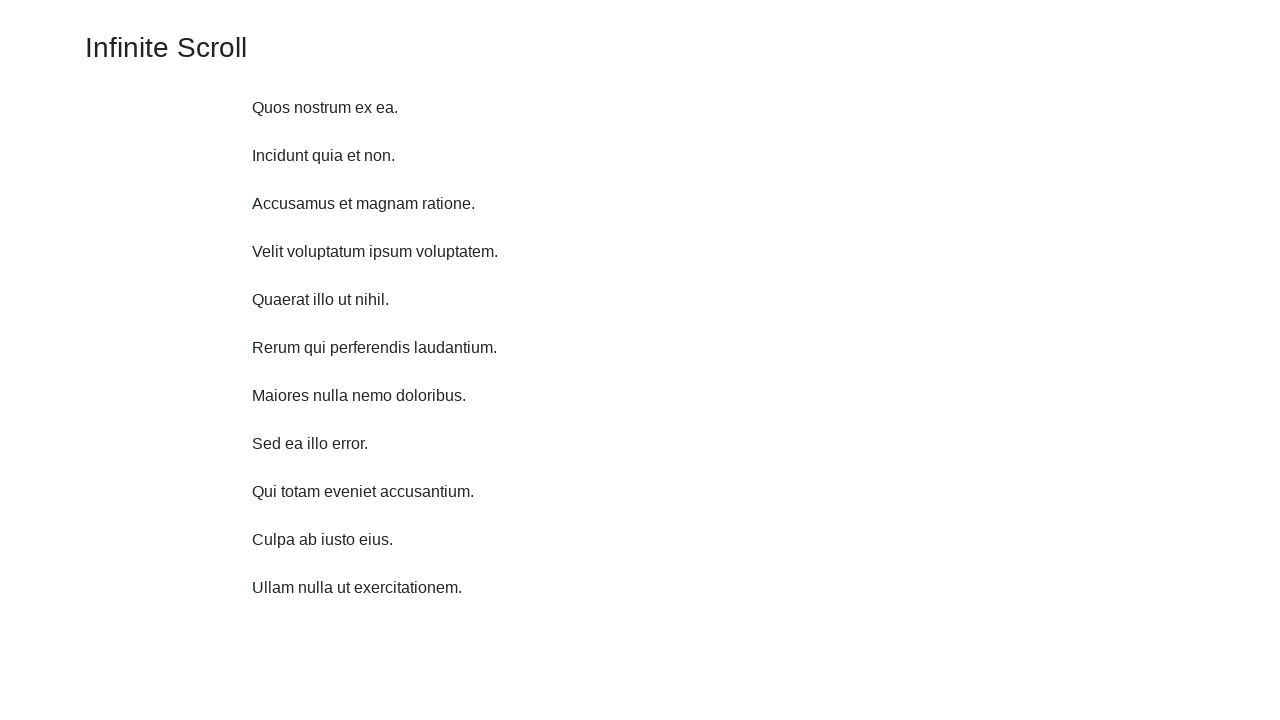

Waited 1 second before next scroll
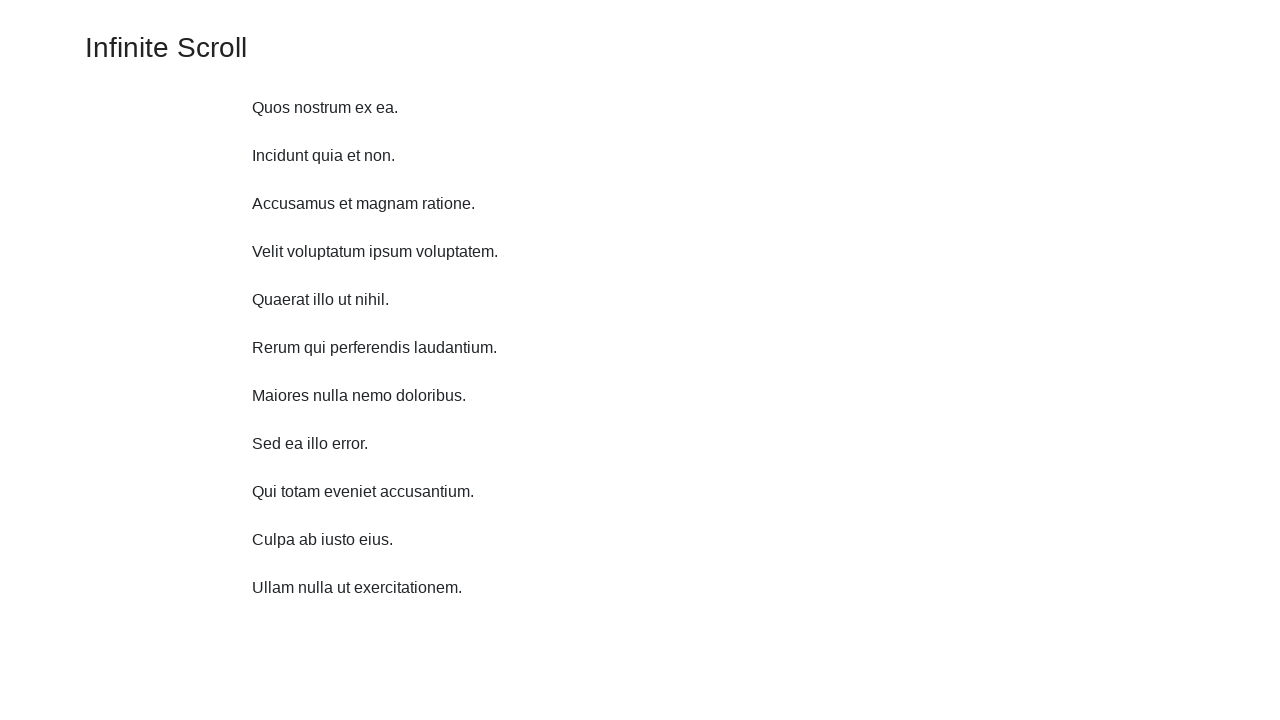

Scrolled down 750 pixels using JavaScript
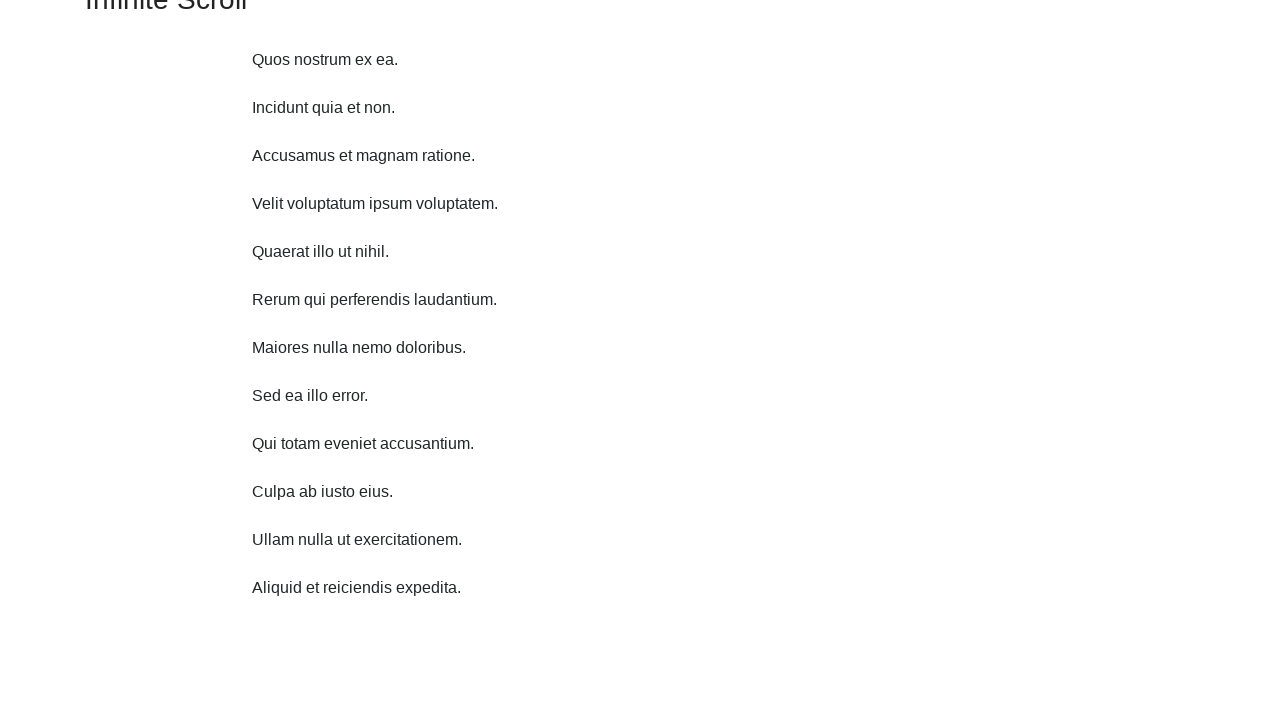

Waited 1 second before next scroll
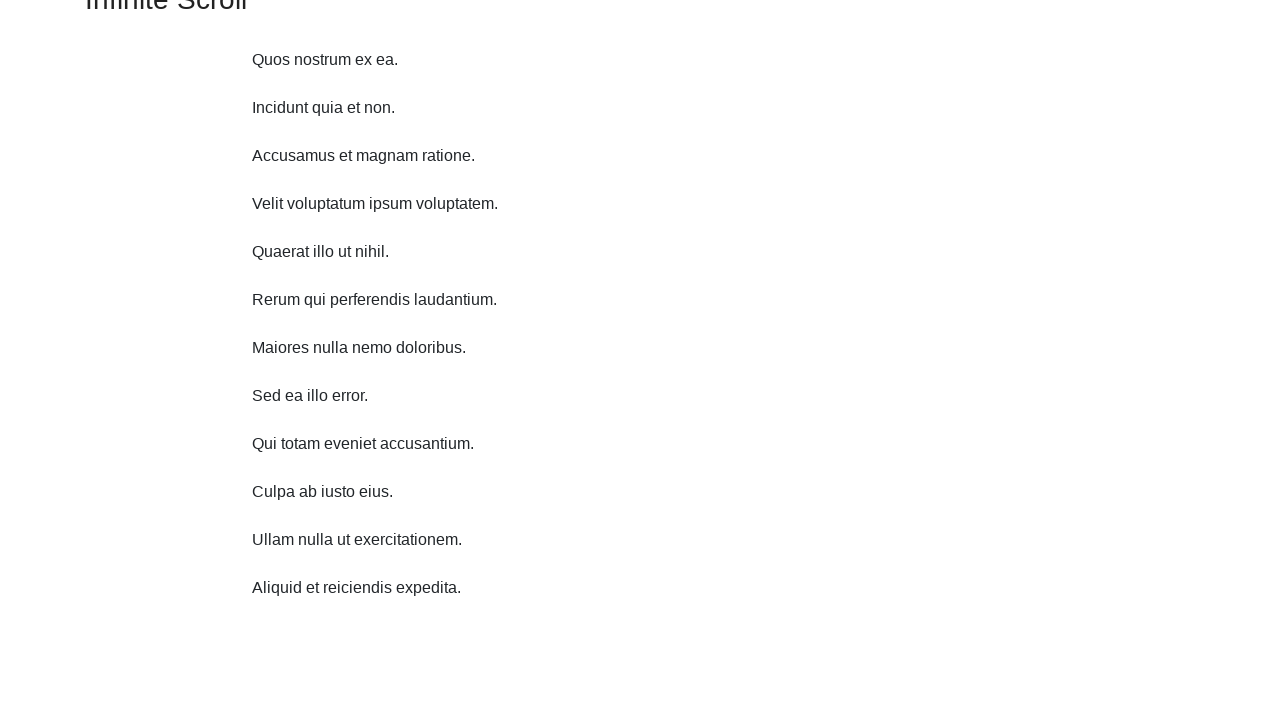

Scrolled down 750 pixels using JavaScript
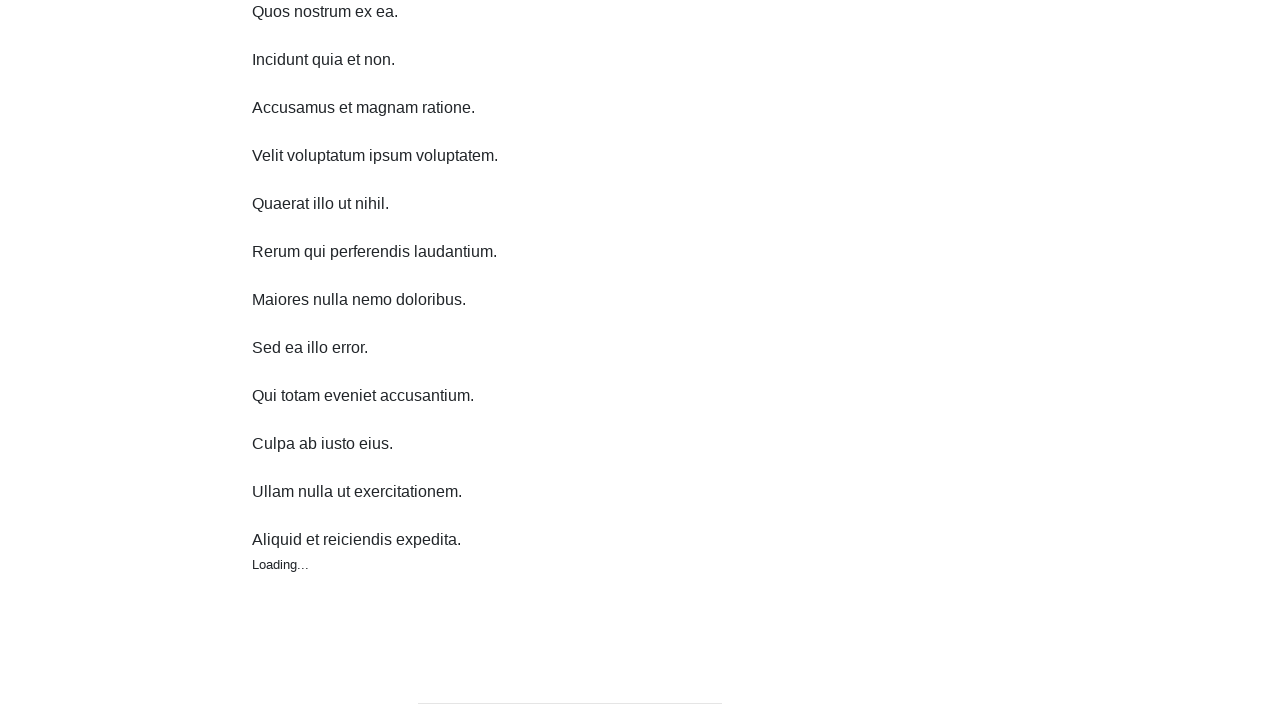

Waited 1 second before next scroll
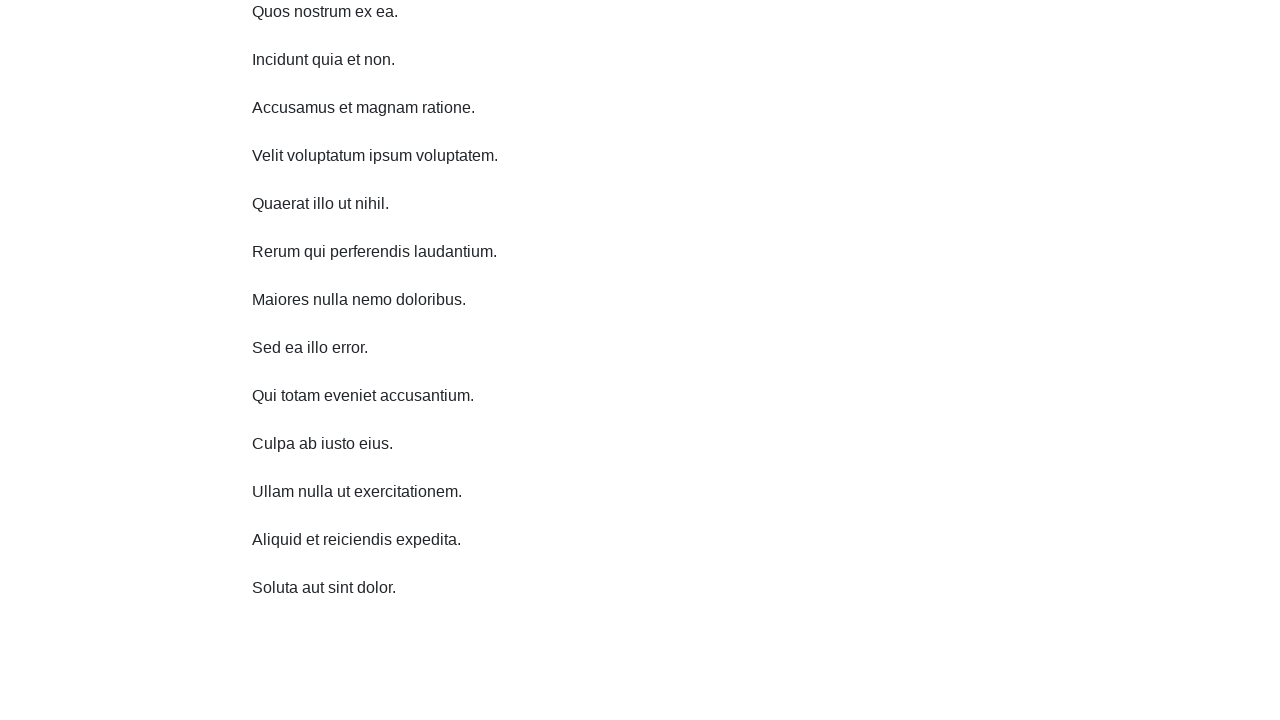

Scrolled down 750 pixels using JavaScript
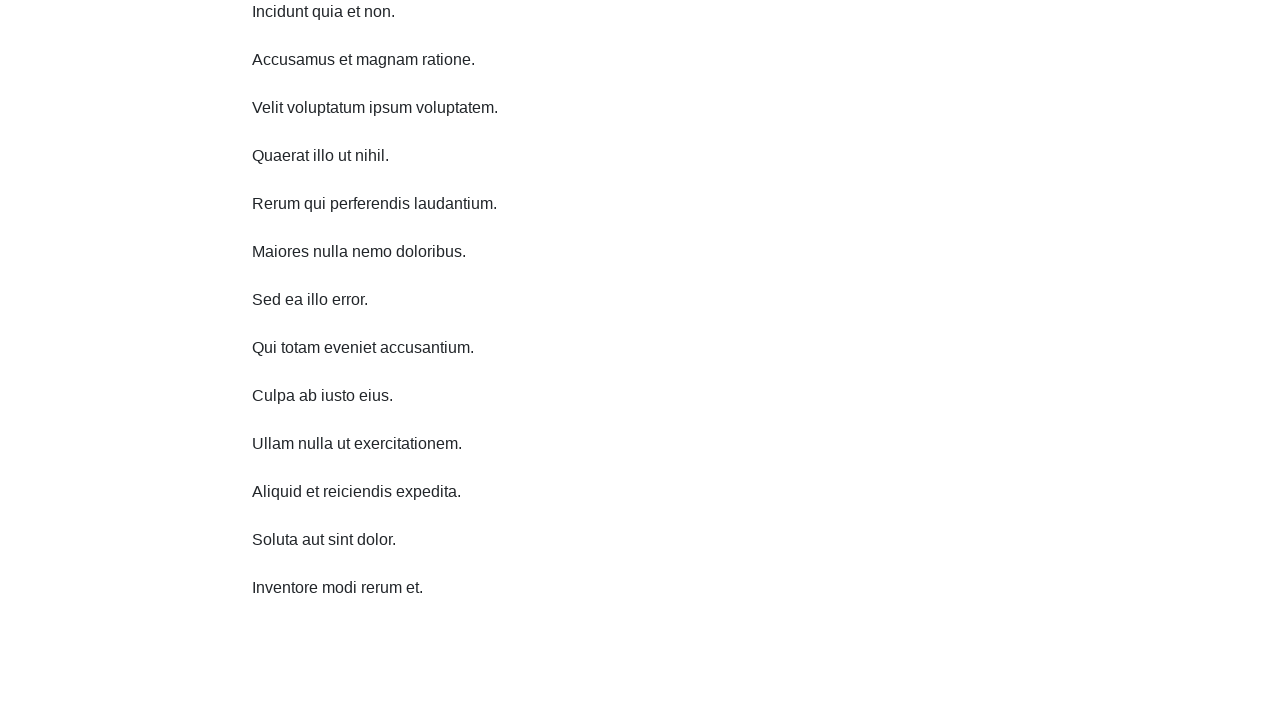

Waited 1 second before next scroll
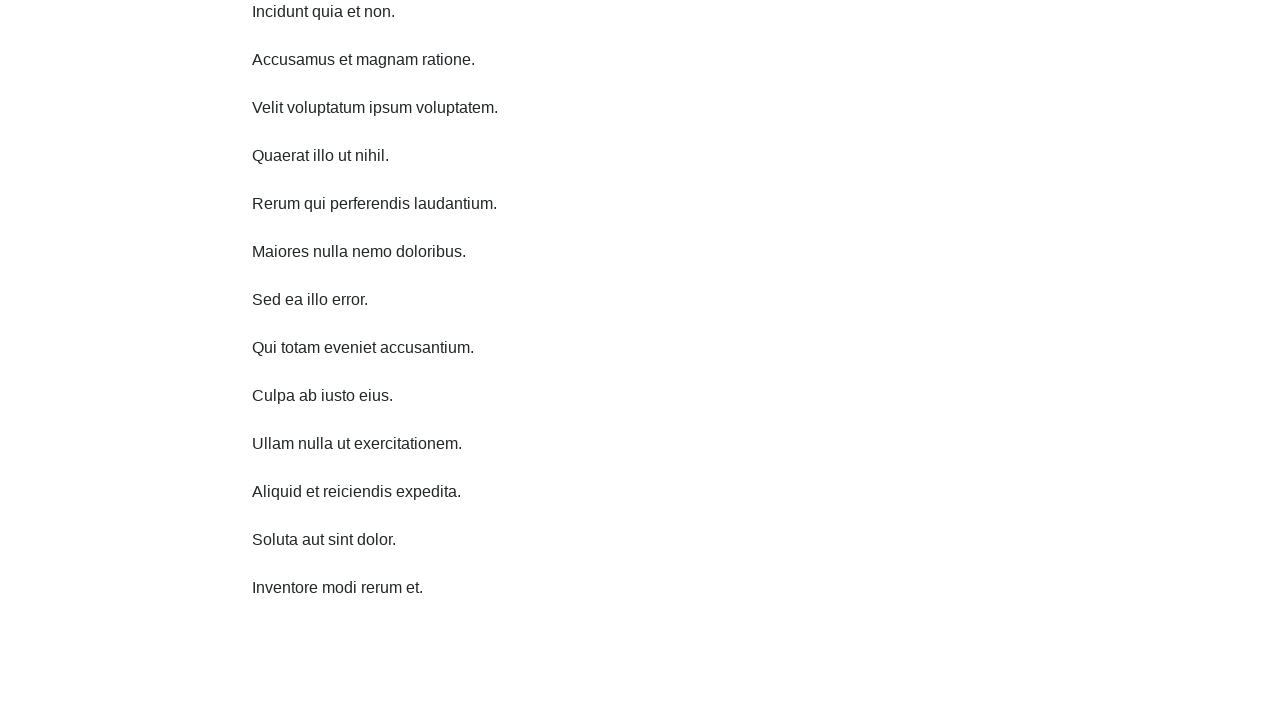

Scrolled down 750 pixels using JavaScript
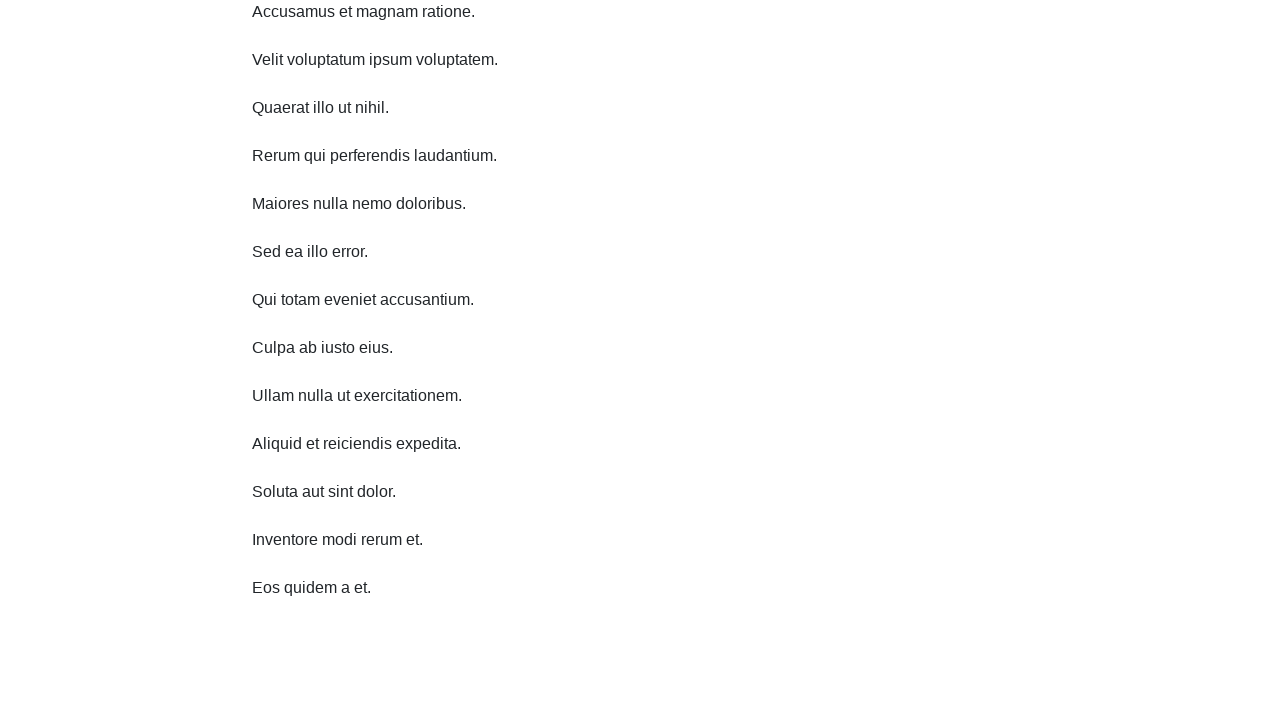

Waited 1 second before next scroll
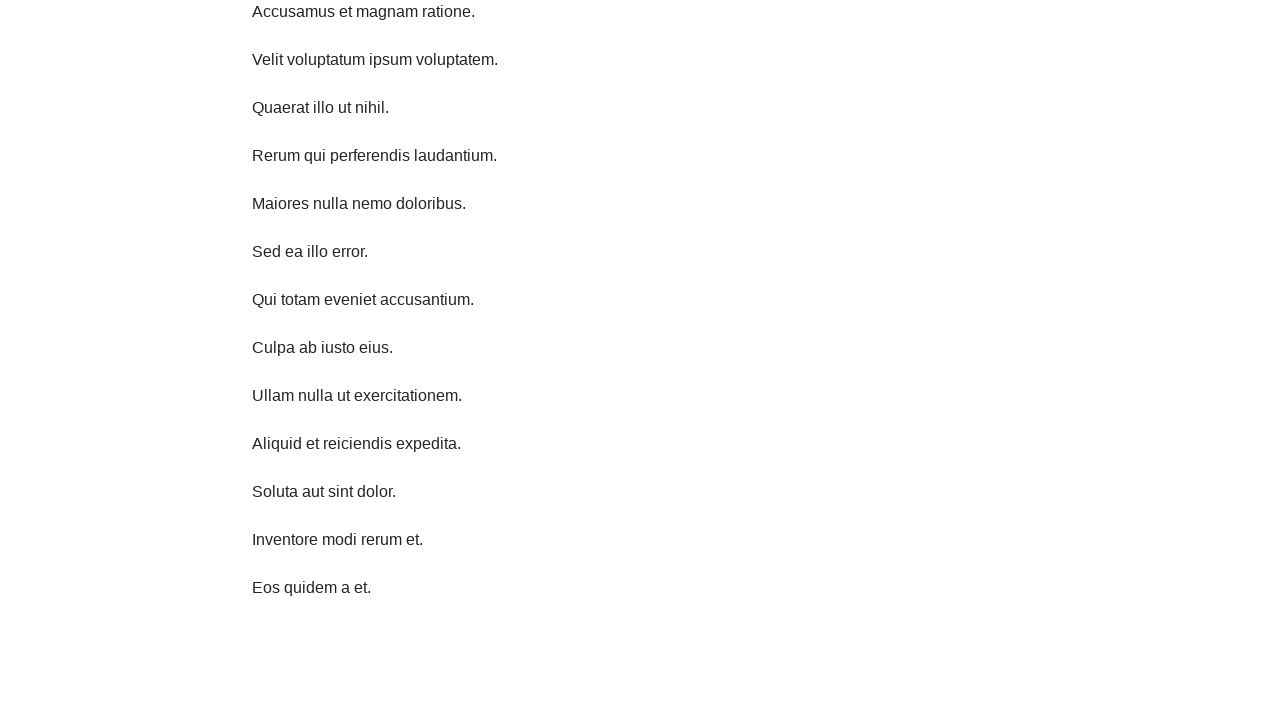

Scrolled down 750 pixels using JavaScript
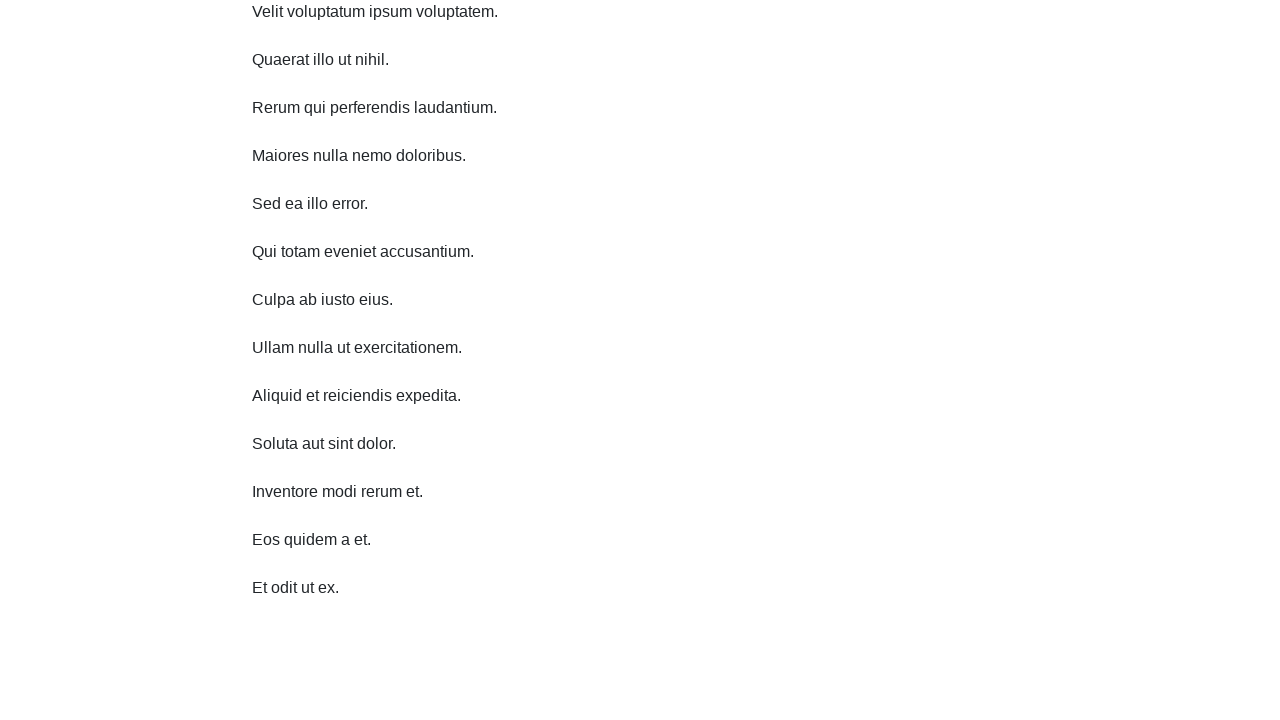

Waited 1 second before next scroll
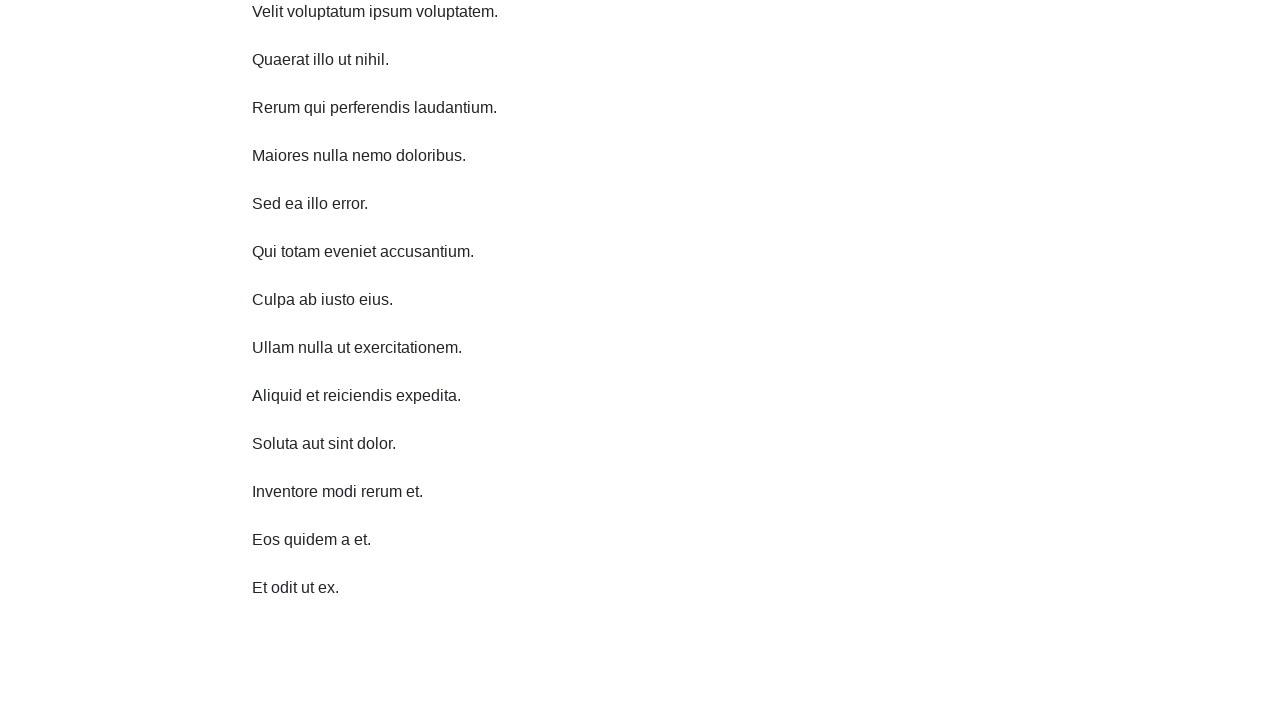

Scrolled down 750 pixels using JavaScript
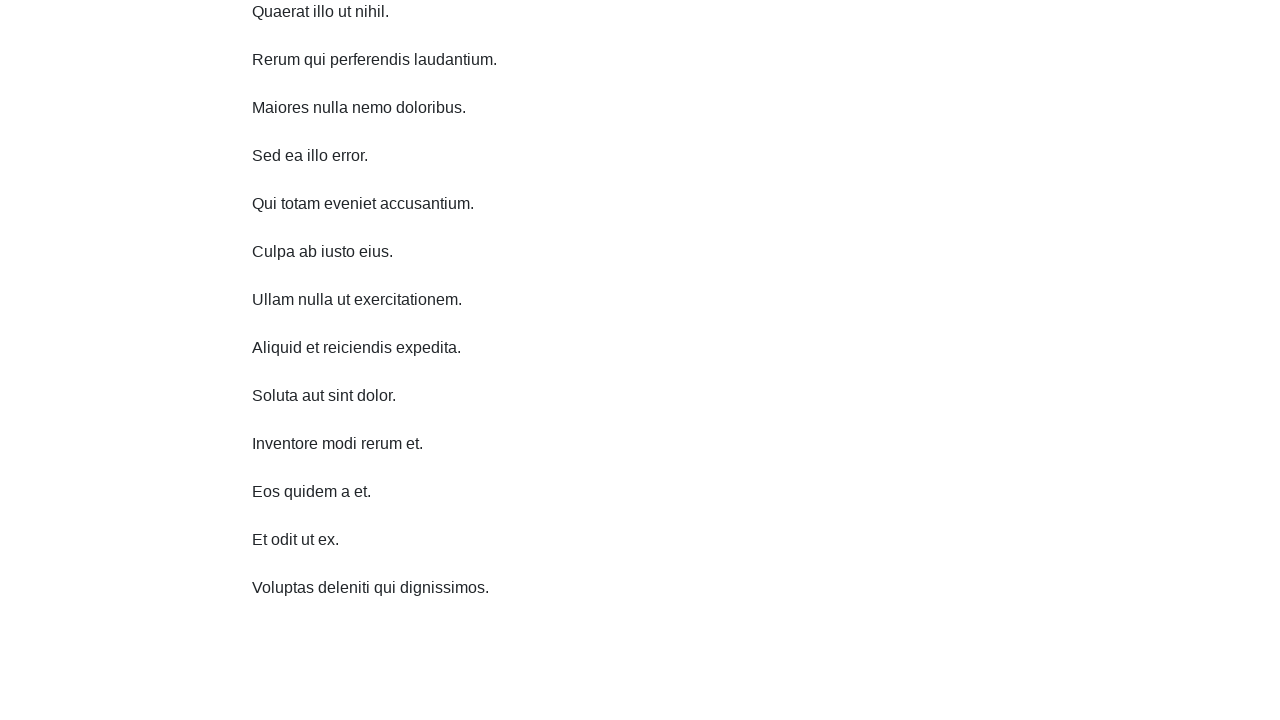

Waited 1 second before next scroll
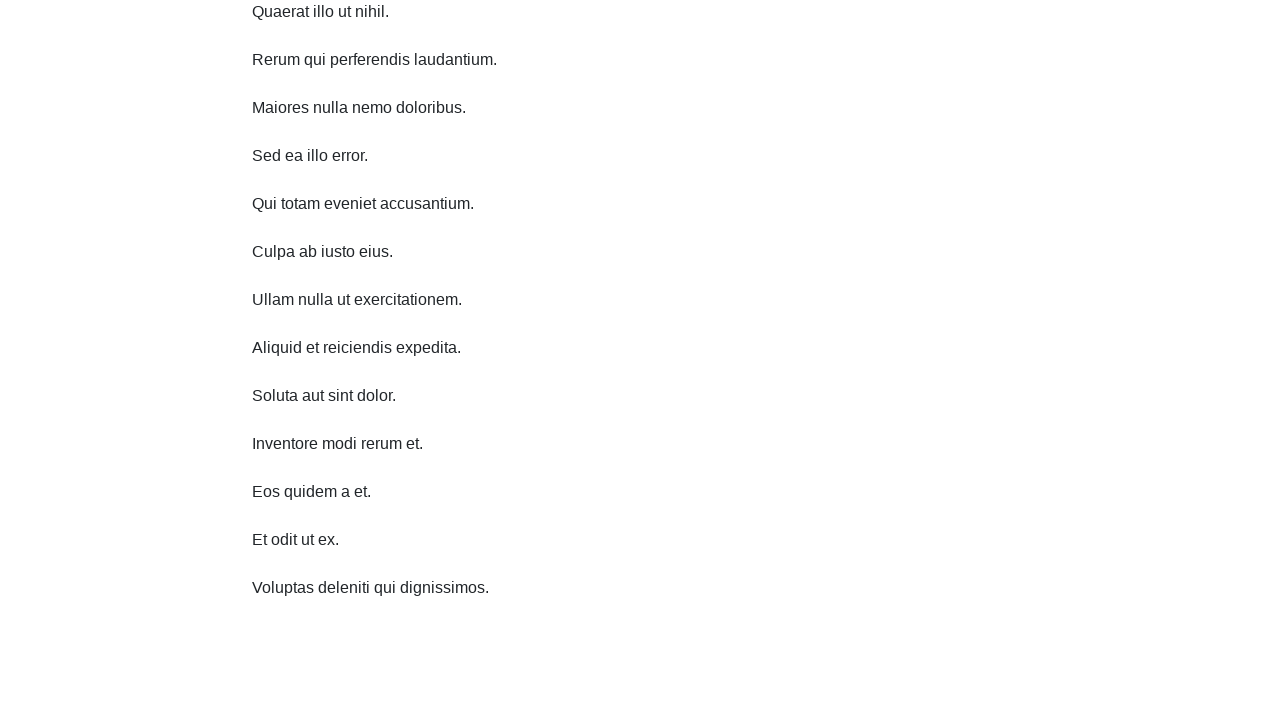

Scrolled down 750 pixels using JavaScript
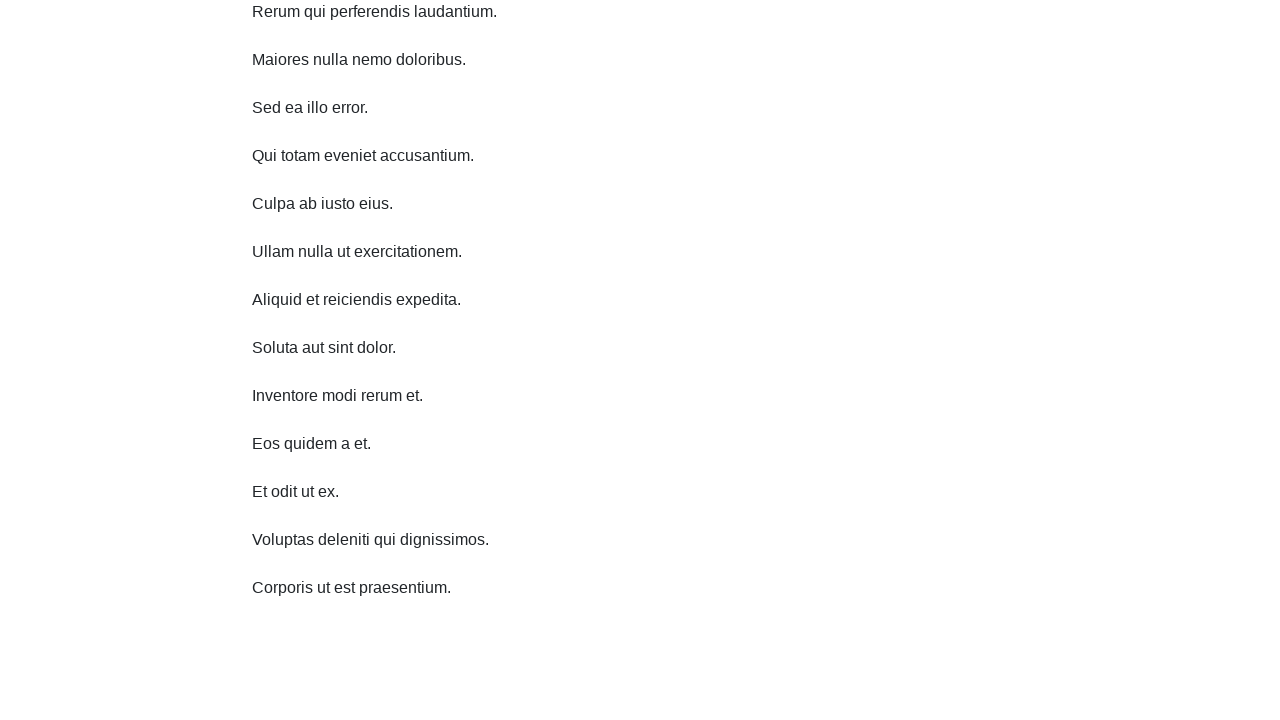

Waited 1 second before next scroll
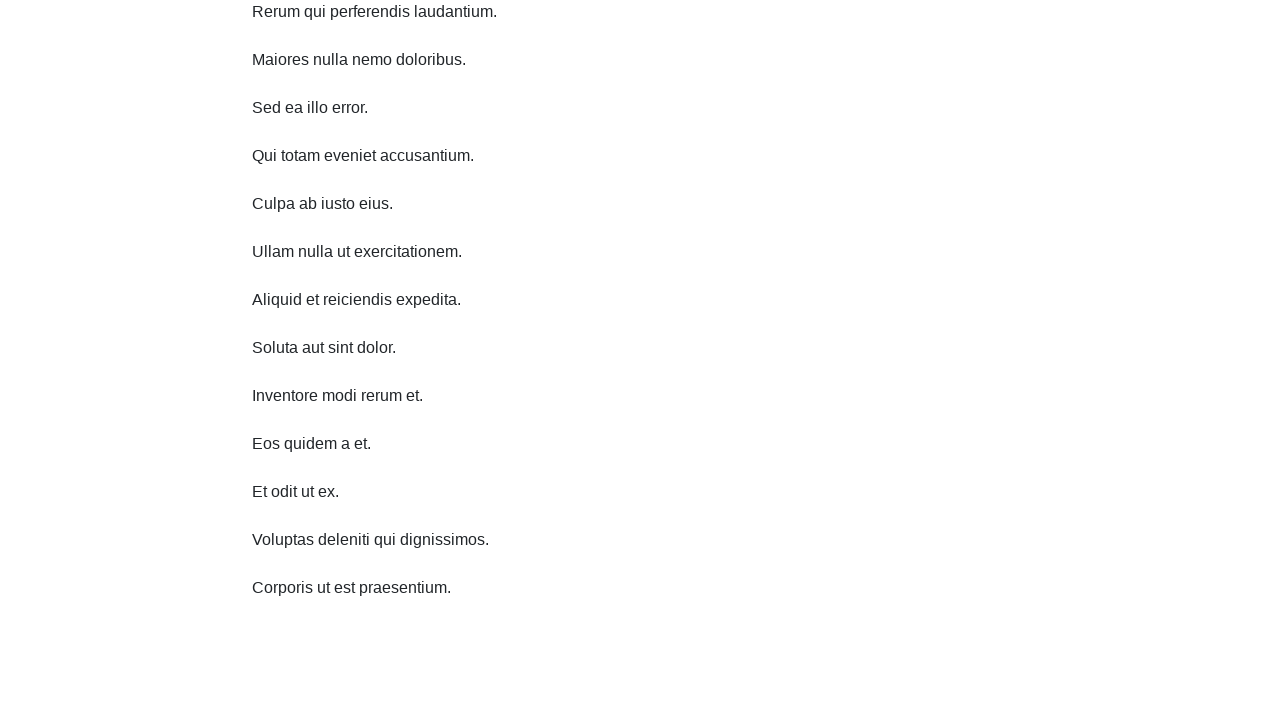

Scrolled down 750 pixels using JavaScript
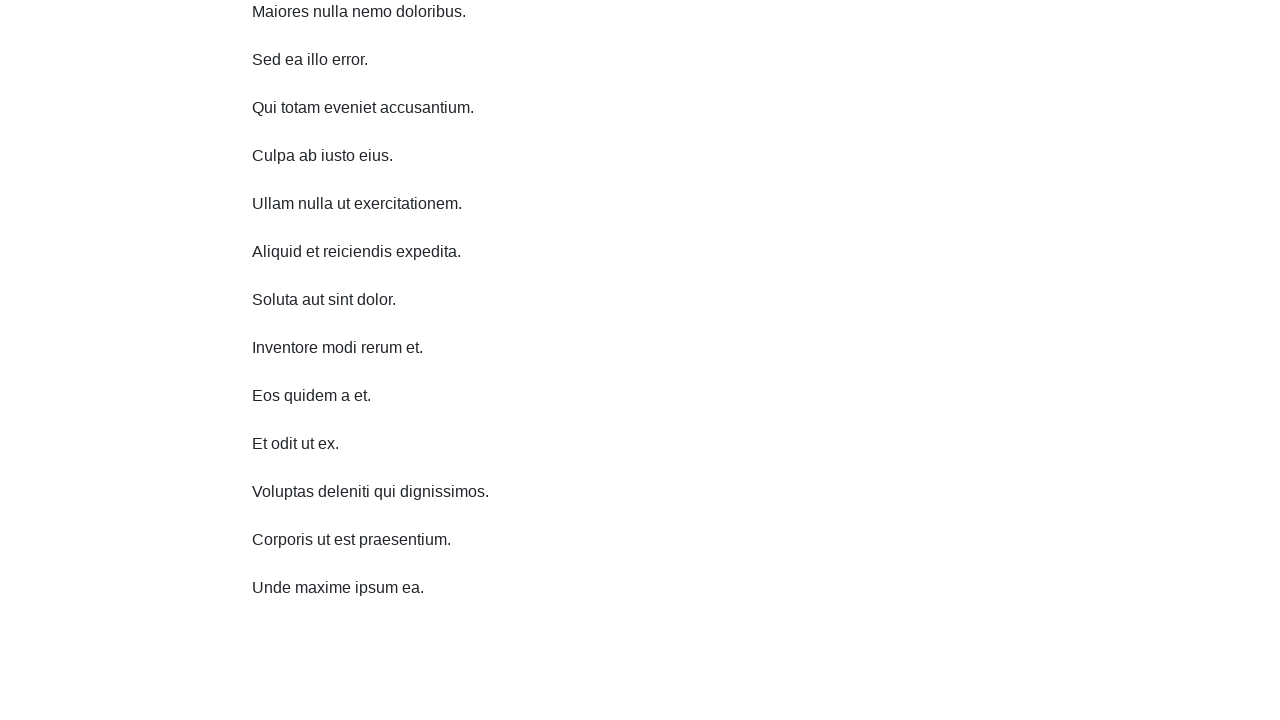

Waited 1 second before next scroll
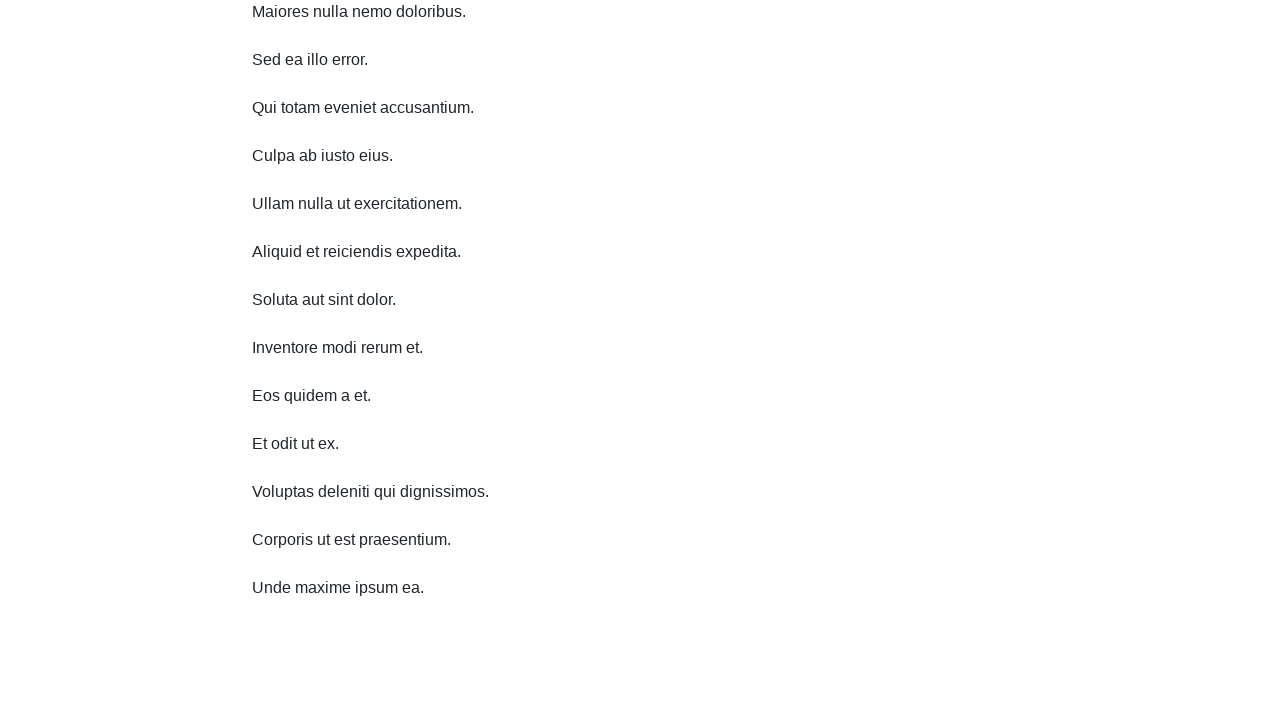

Scrolled down 750 pixels using JavaScript
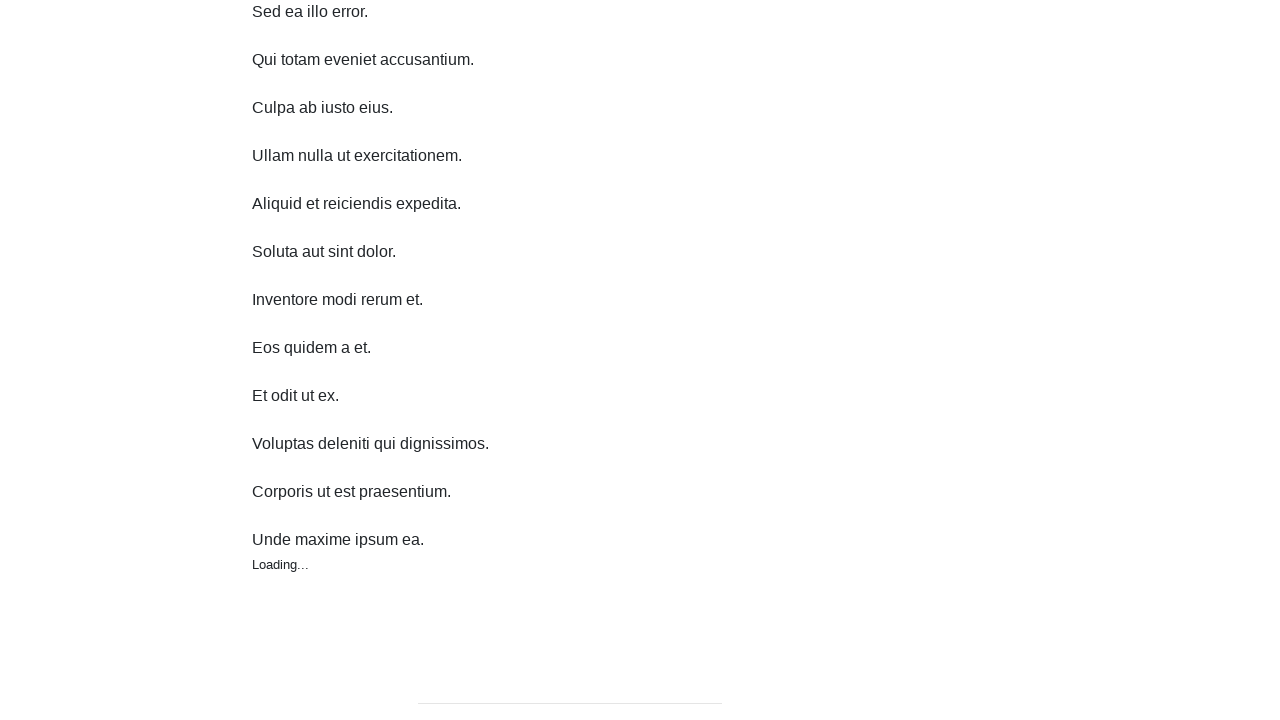

Waited 1 second before next scroll
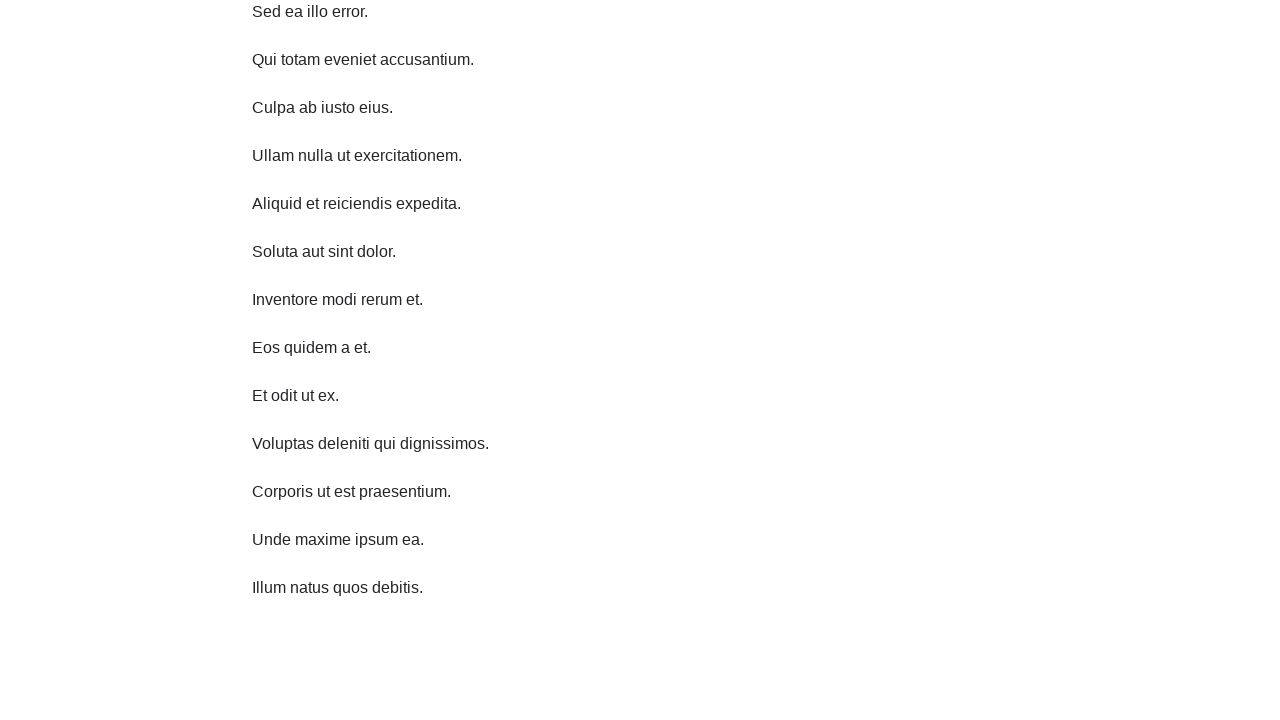

Scrolled up 750 pixels using JavaScript
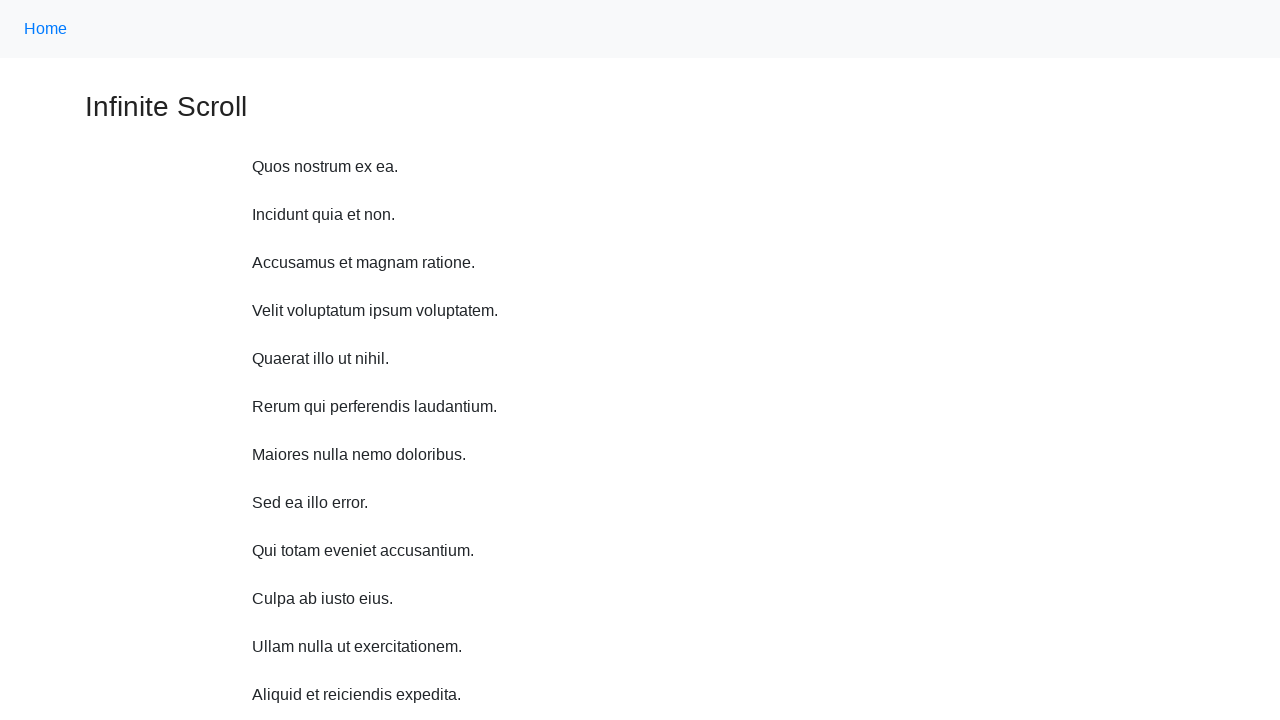

Waited 1 second before next scroll
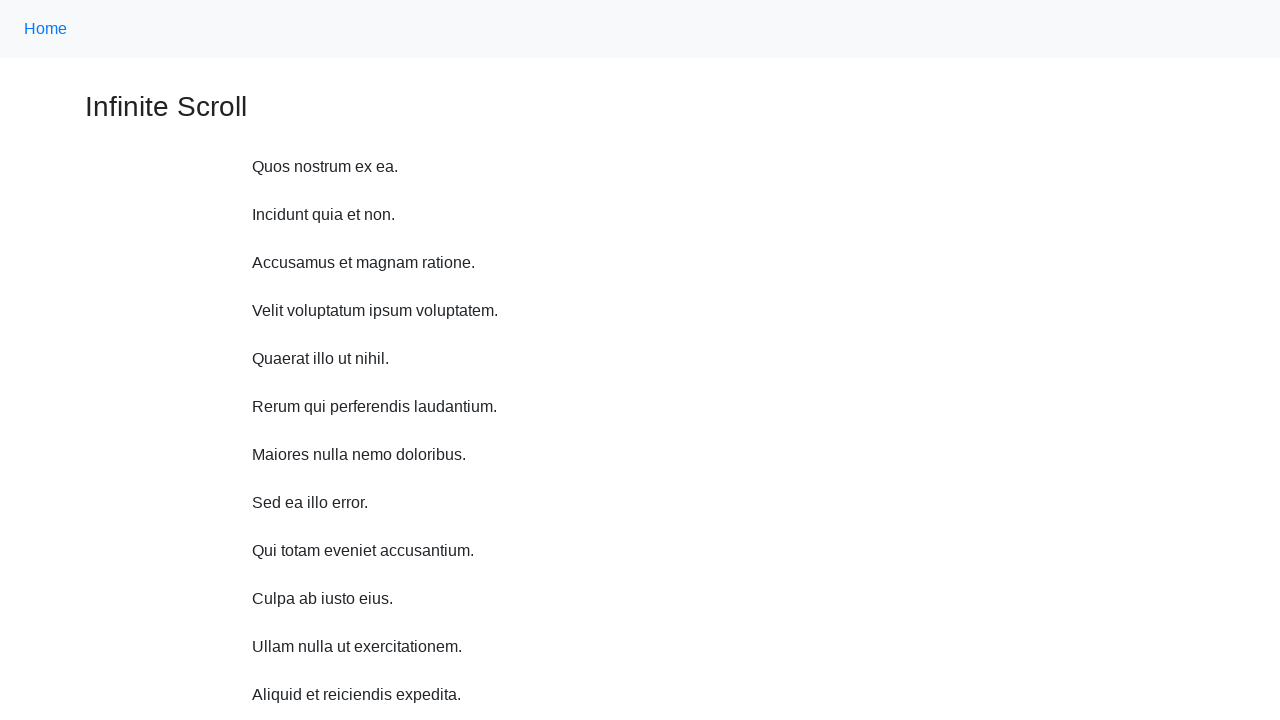

Scrolled up 750 pixels using JavaScript
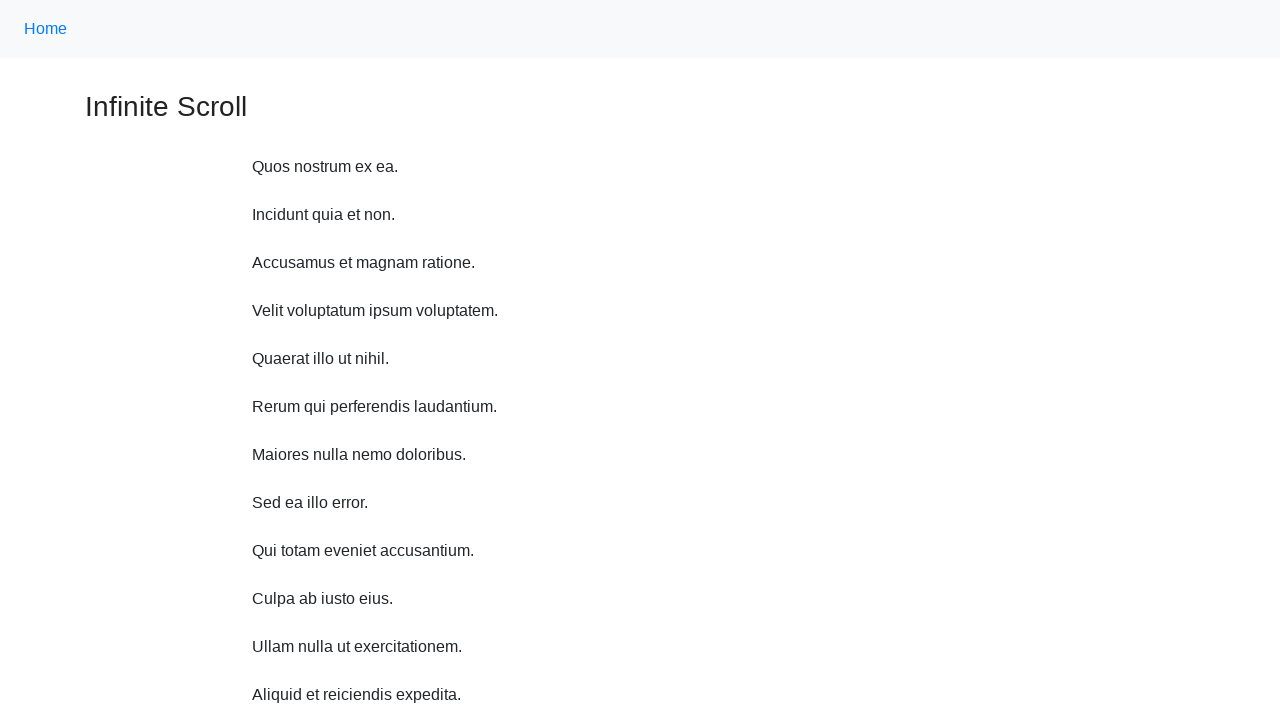

Waited 1 second before next scroll
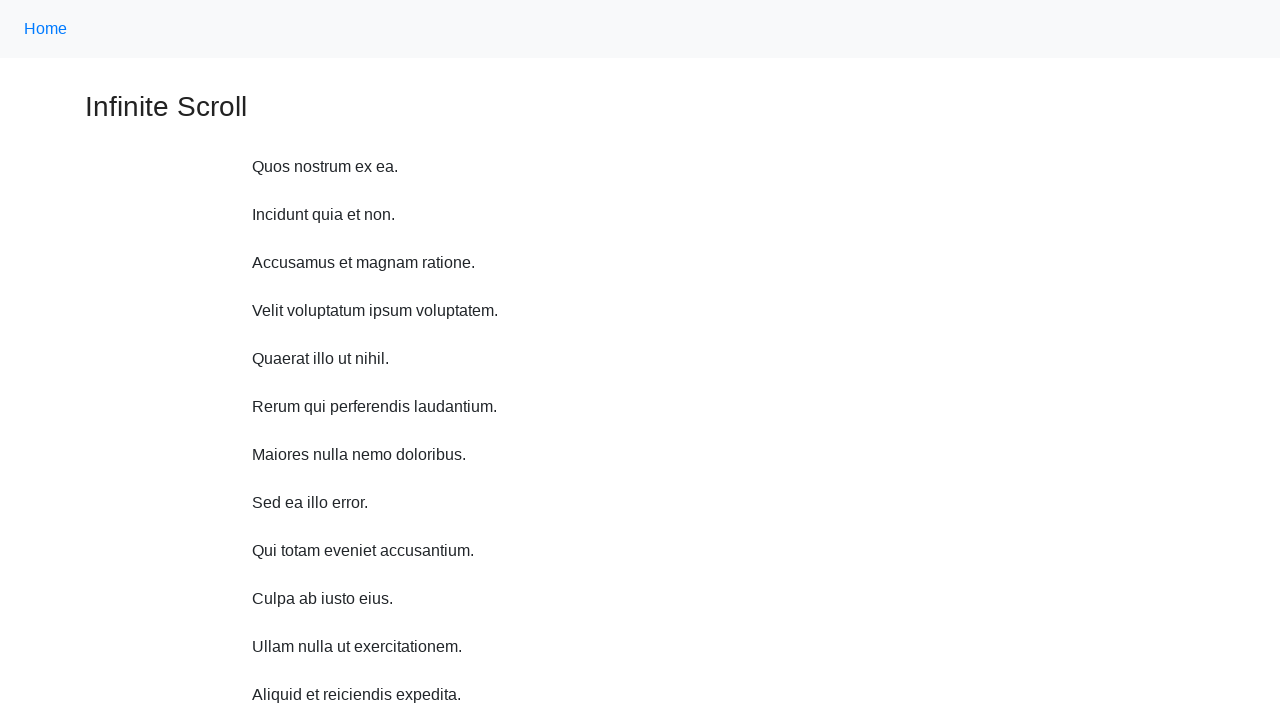

Scrolled up 750 pixels using JavaScript
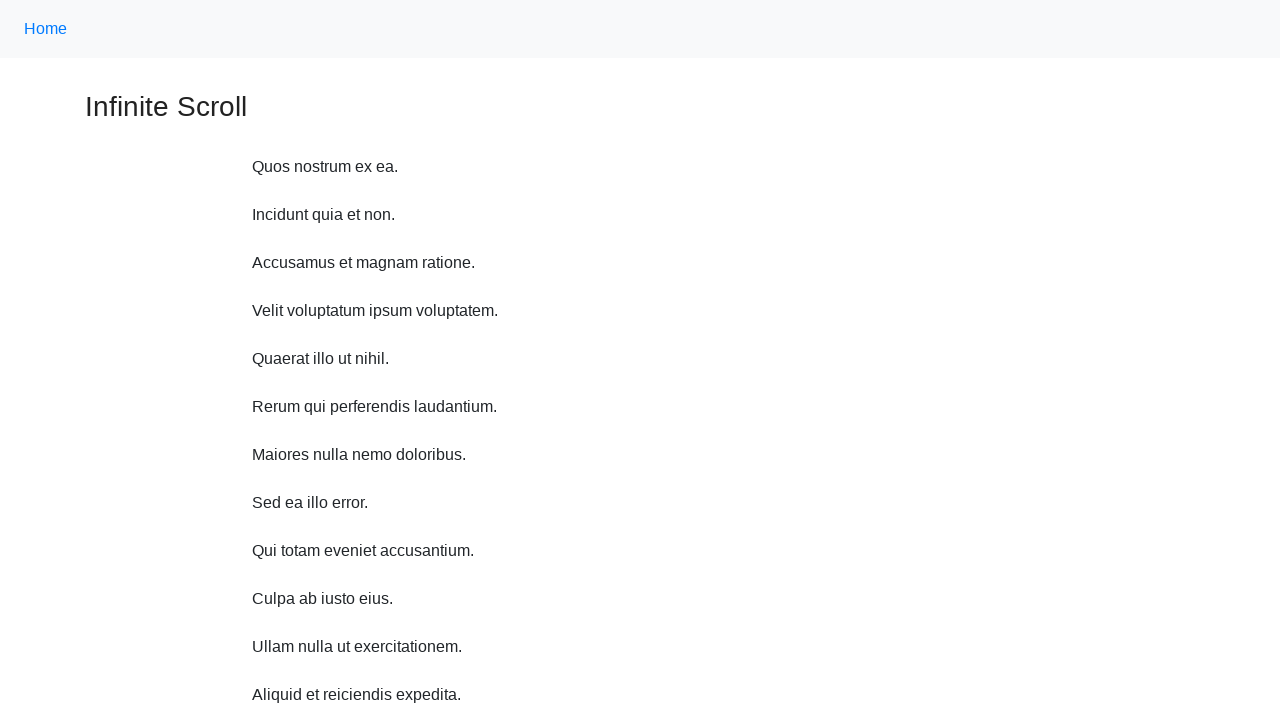

Waited 1 second before next scroll
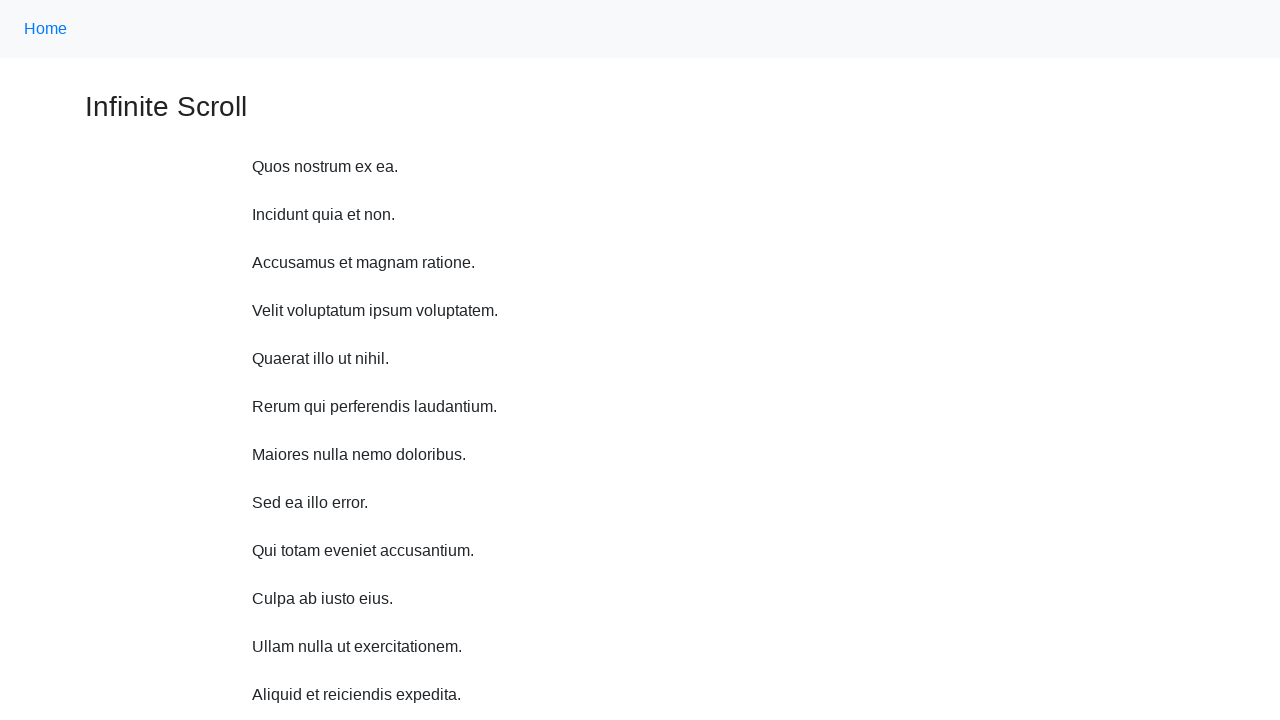

Scrolled up 750 pixels using JavaScript
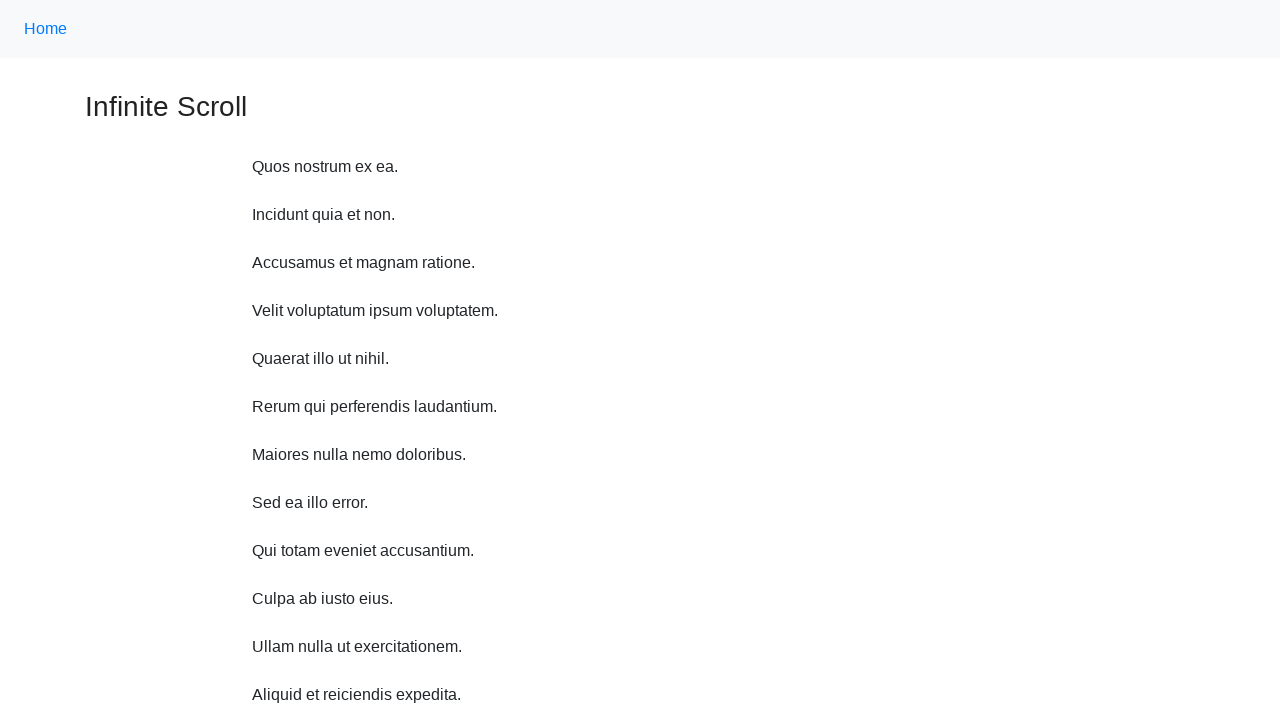

Waited 1 second before next scroll
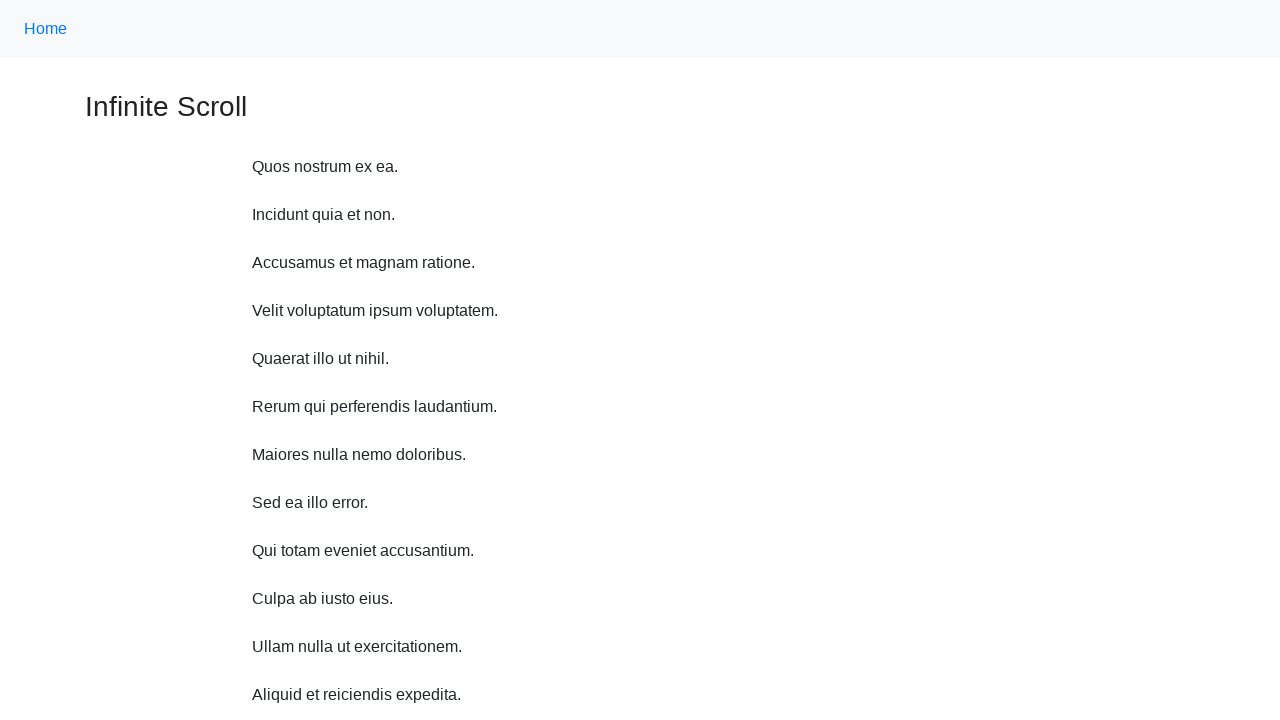

Scrolled up 750 pixels using JavaScript
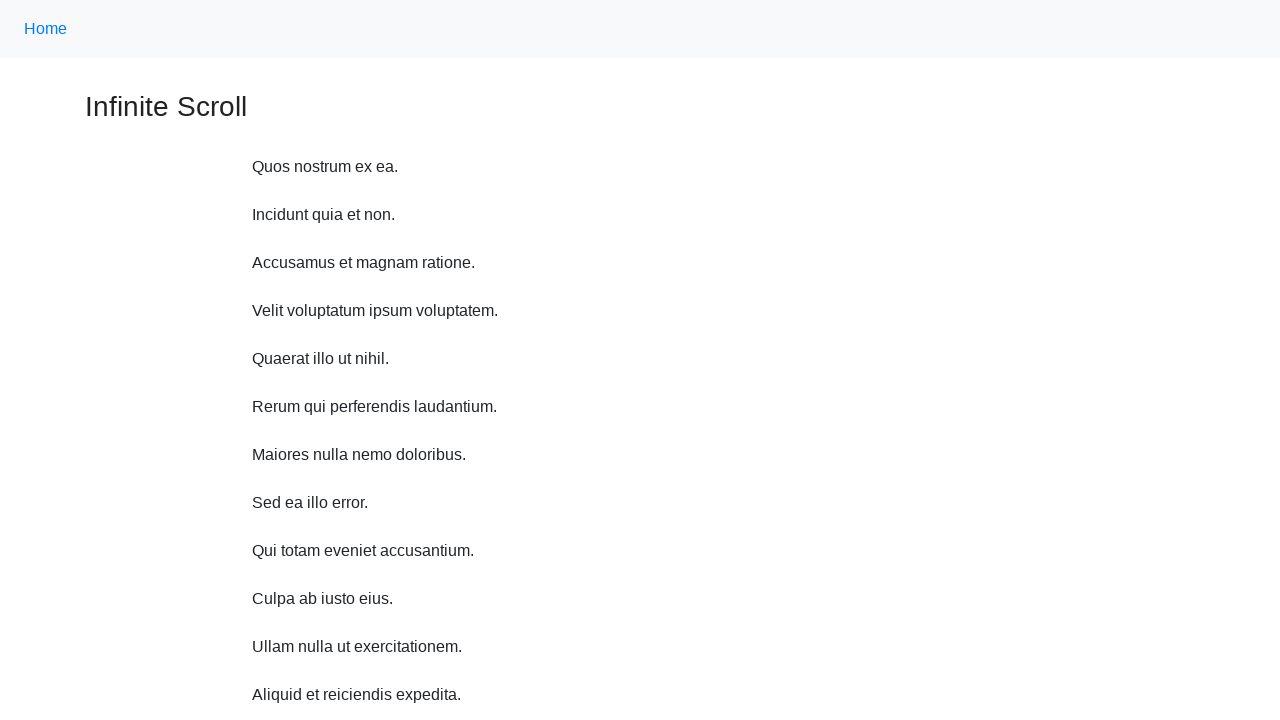

Waited 1 second before next scroll
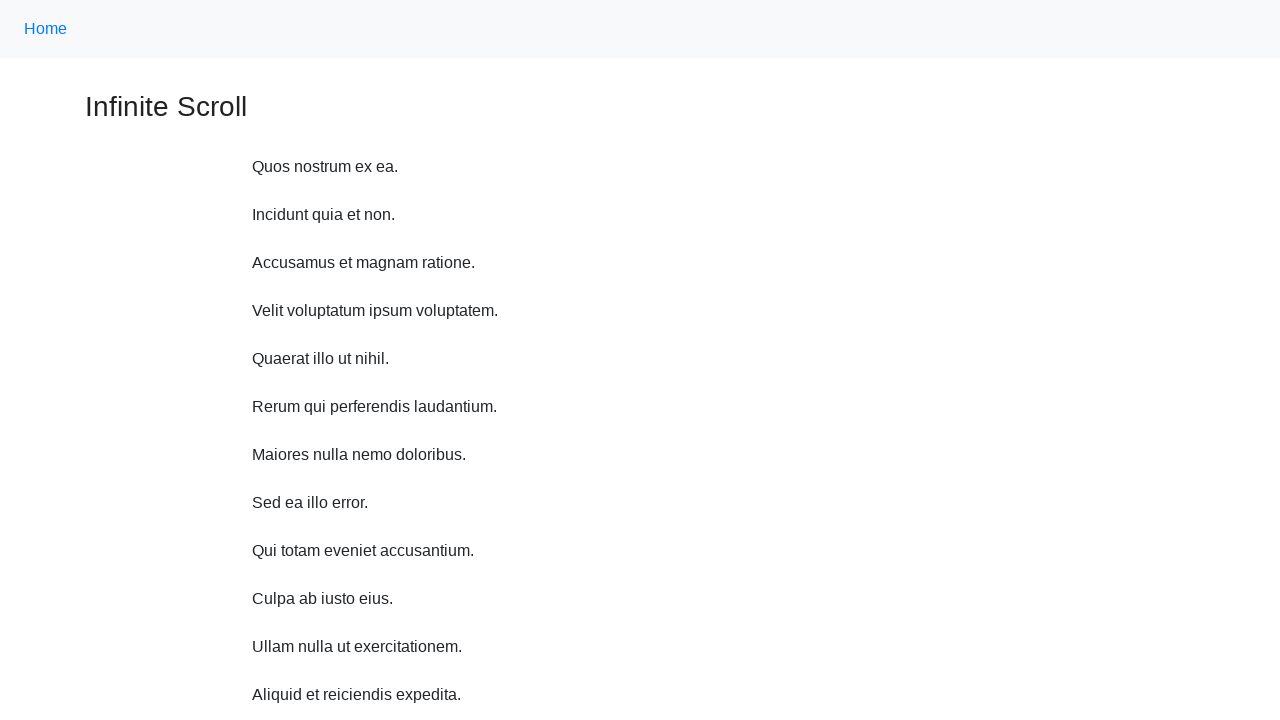

Scrolled up 750 pixels using JavaScript
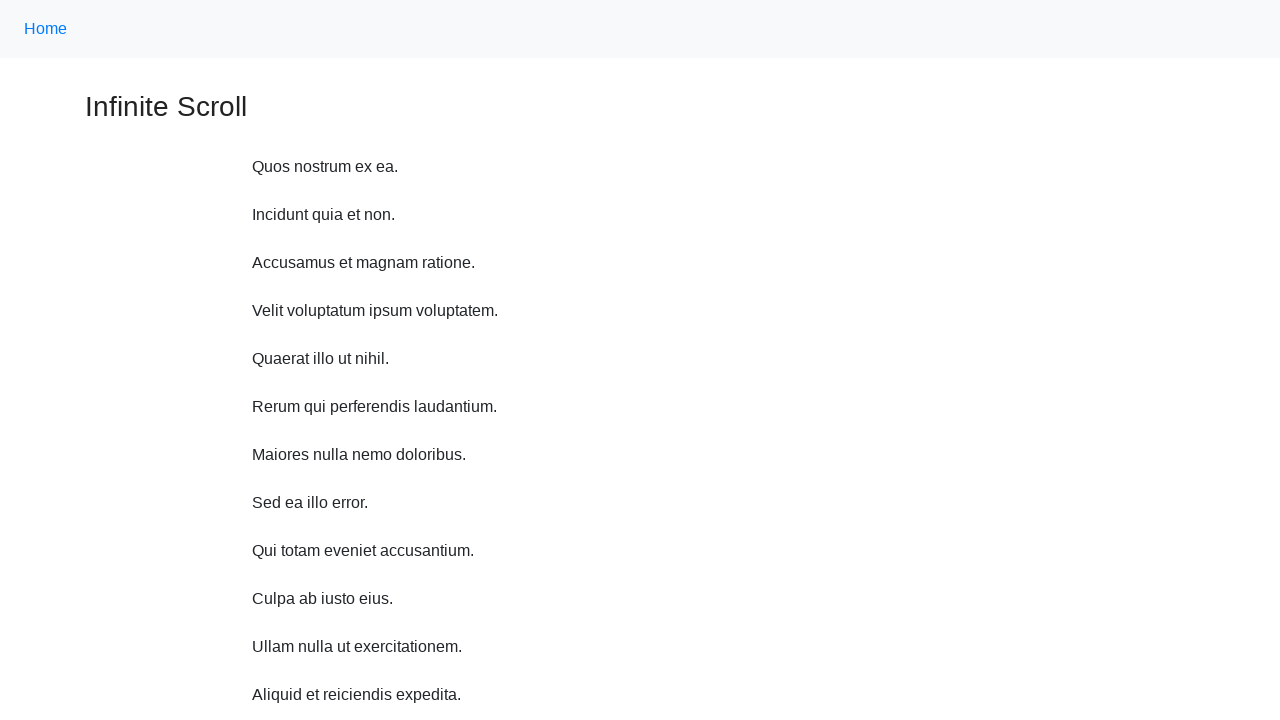

Waited 1 second before next scroll
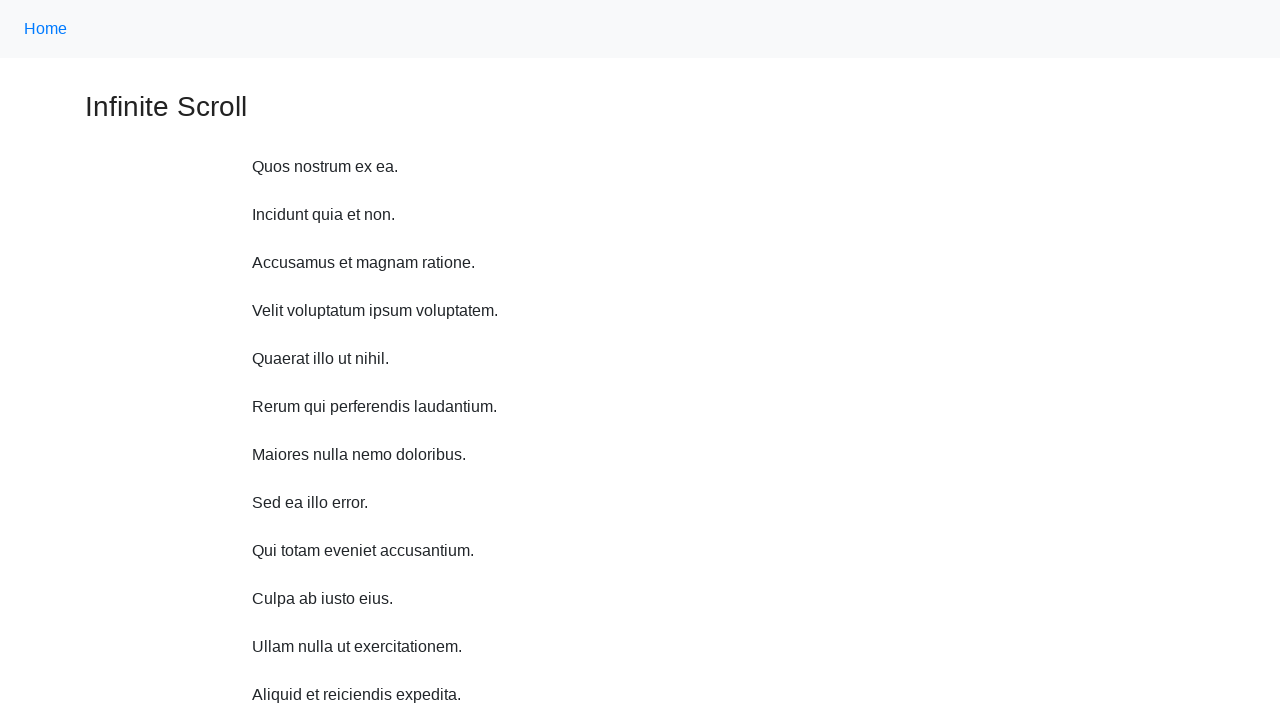

Scrolled up 750 pixels using JavaScript
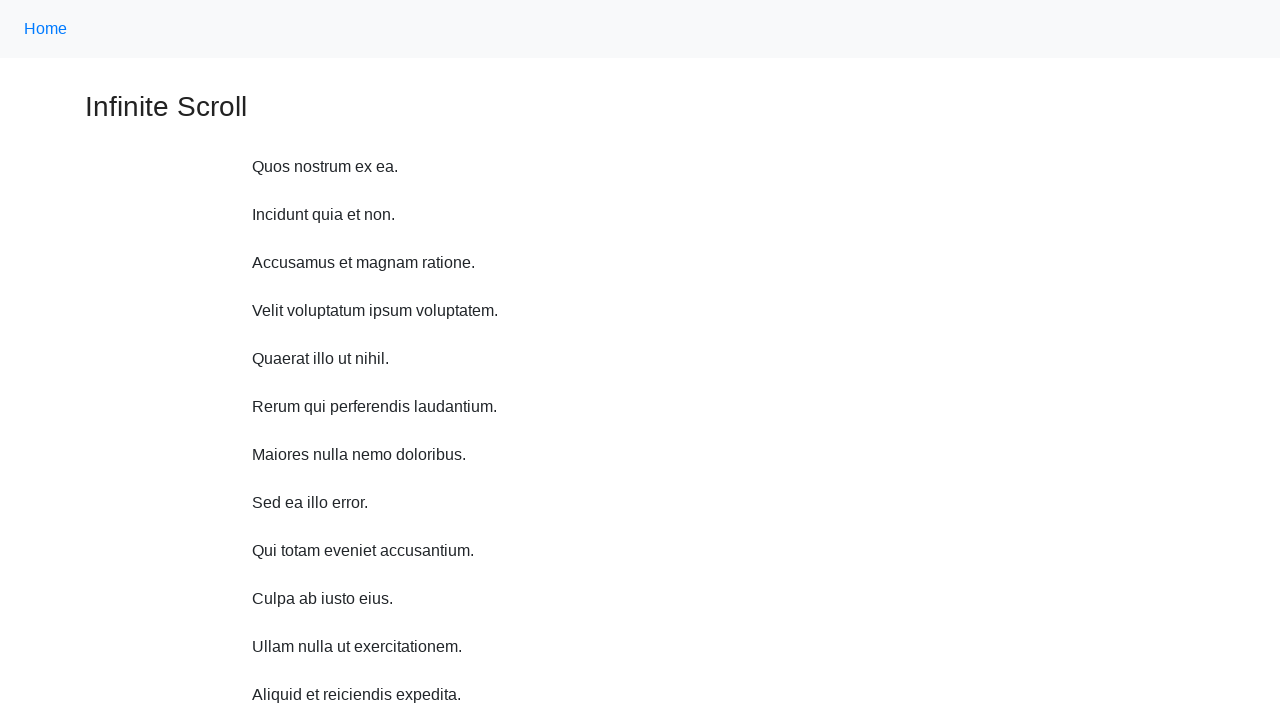

Waited 1 second before next scroll
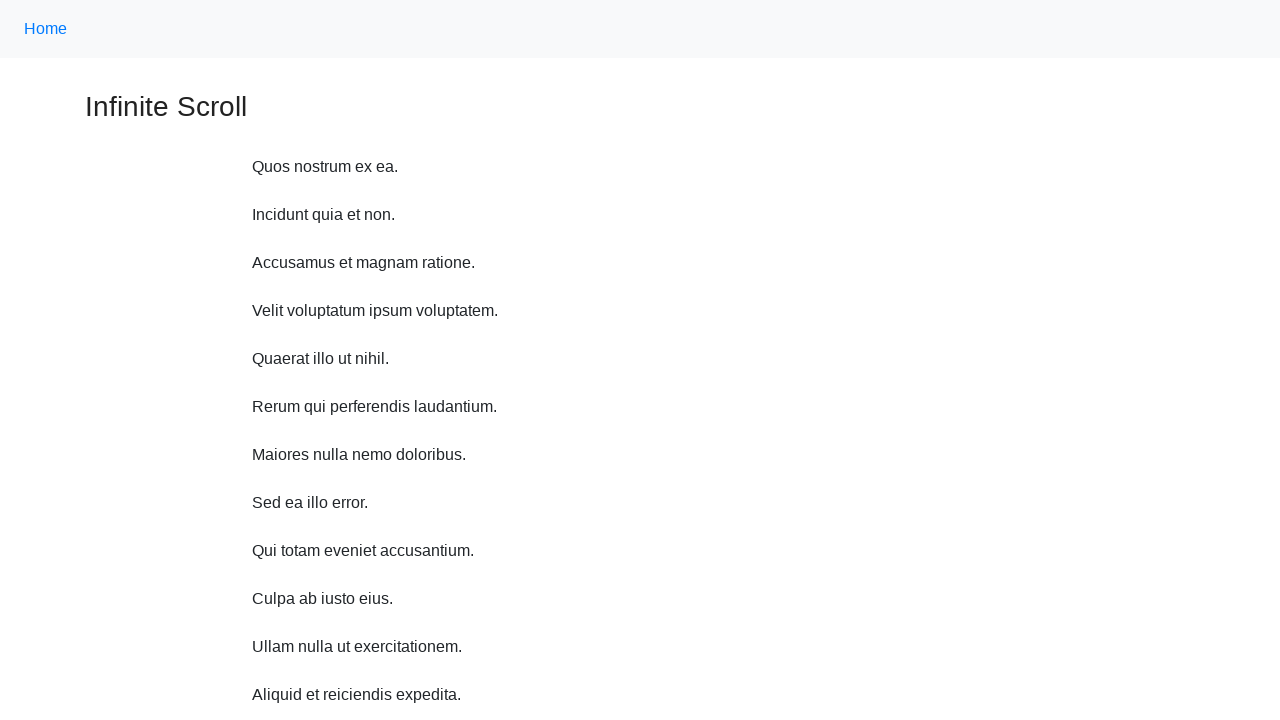

Scrolled up 750 pixels using JavaScript
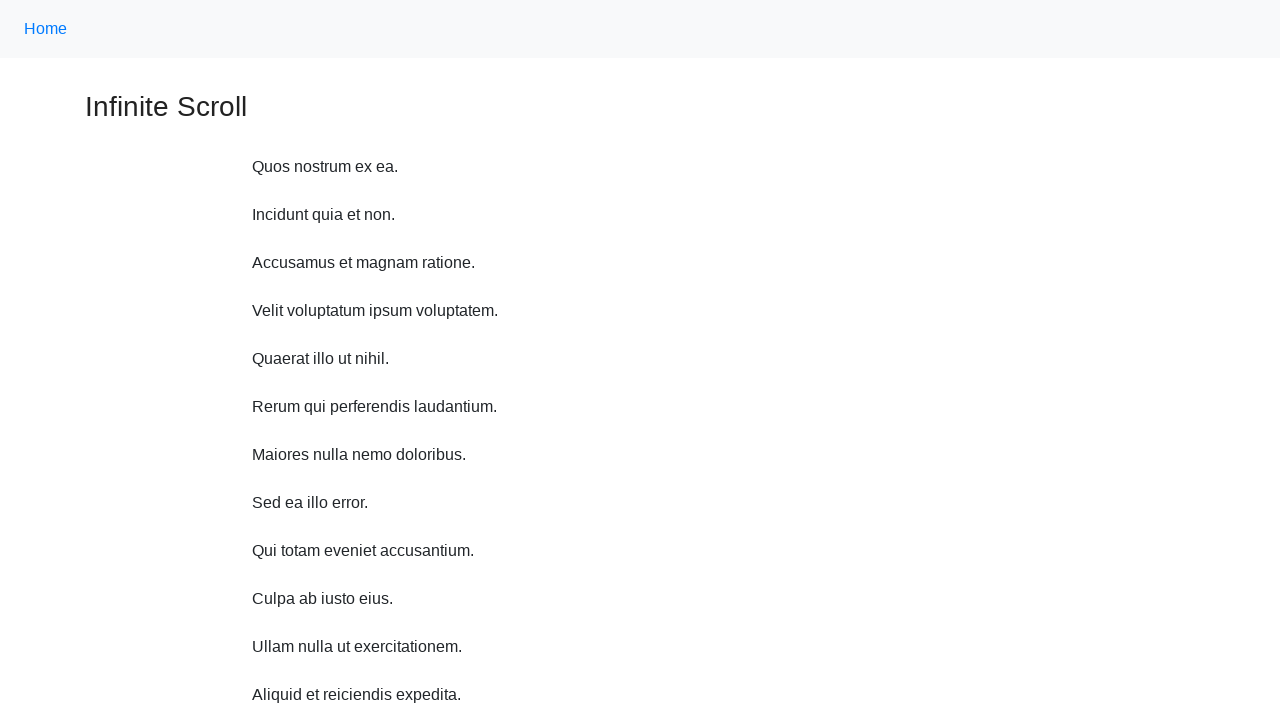

Waited 1 second before next scroll
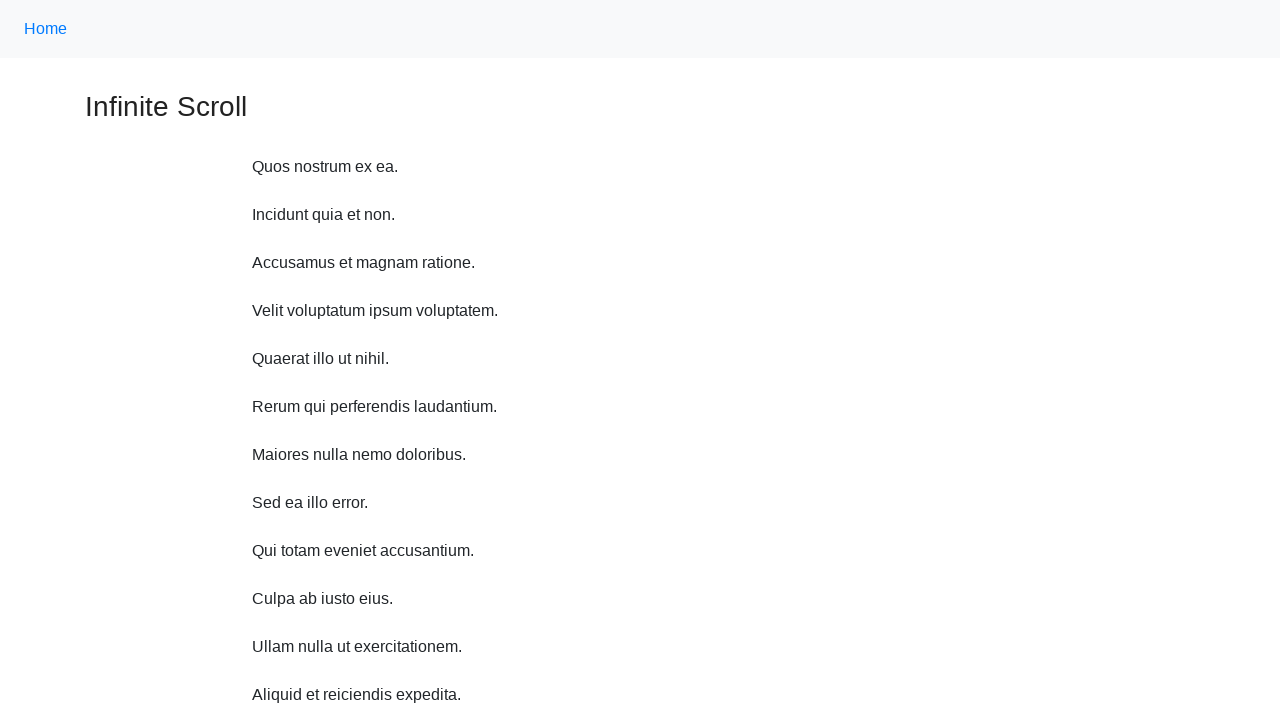

Scrolled up 750 pixels using JavaScript
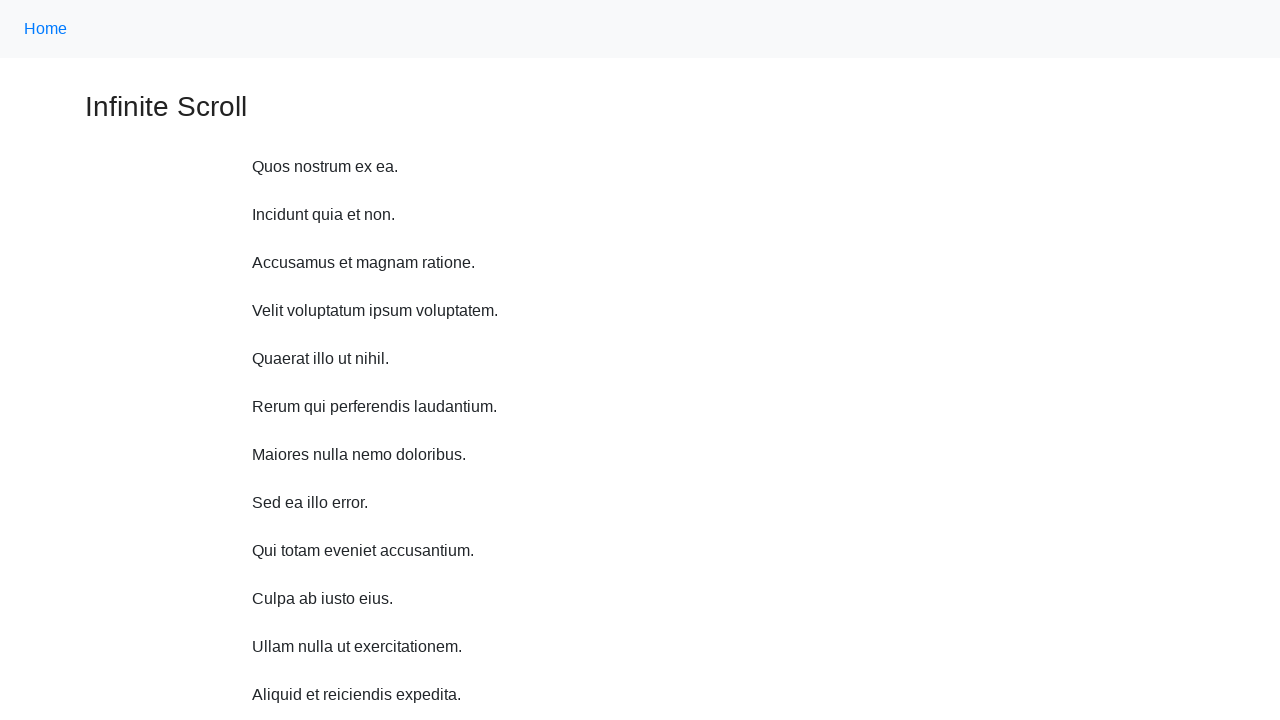

Waited 1 second before next scroll
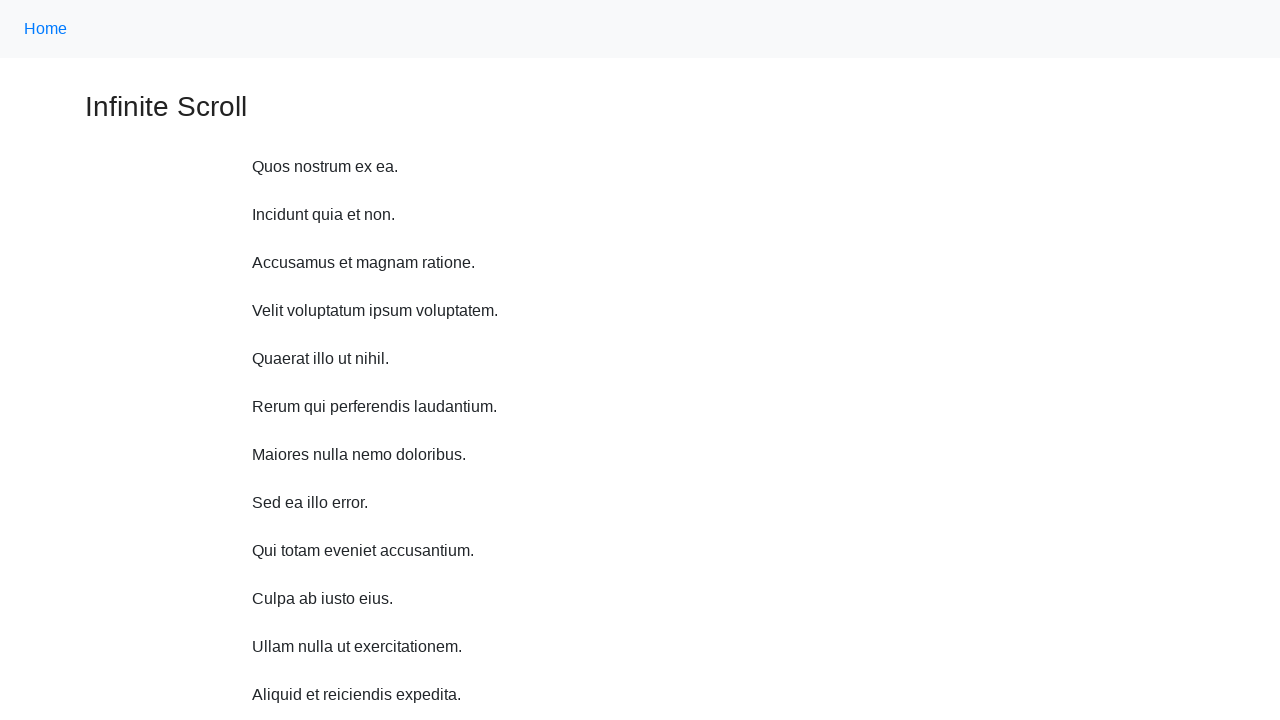

Scrolled up 750 pixels using JavaScript
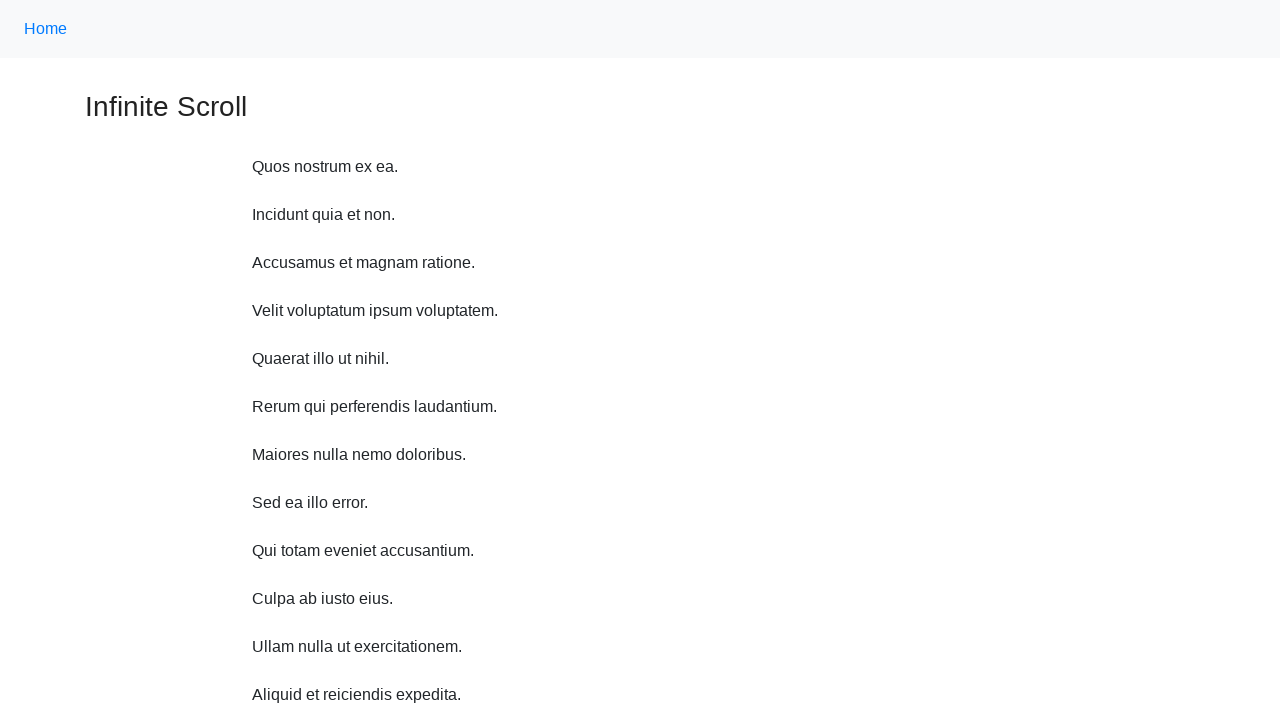

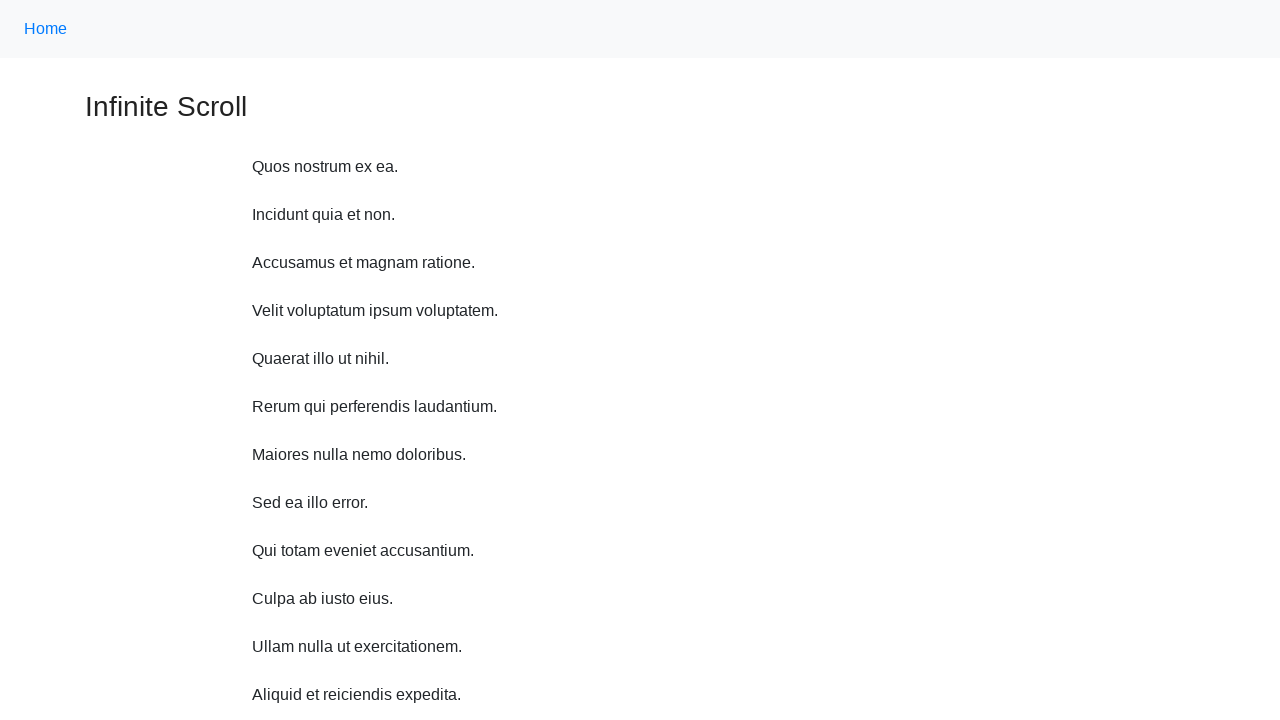